Tests selecting all checkboxes on a form, verifying they are selected, then deselecting all and verifying they are unchecked

Starting URL: https://automationfc.github.io/multiple-fields/

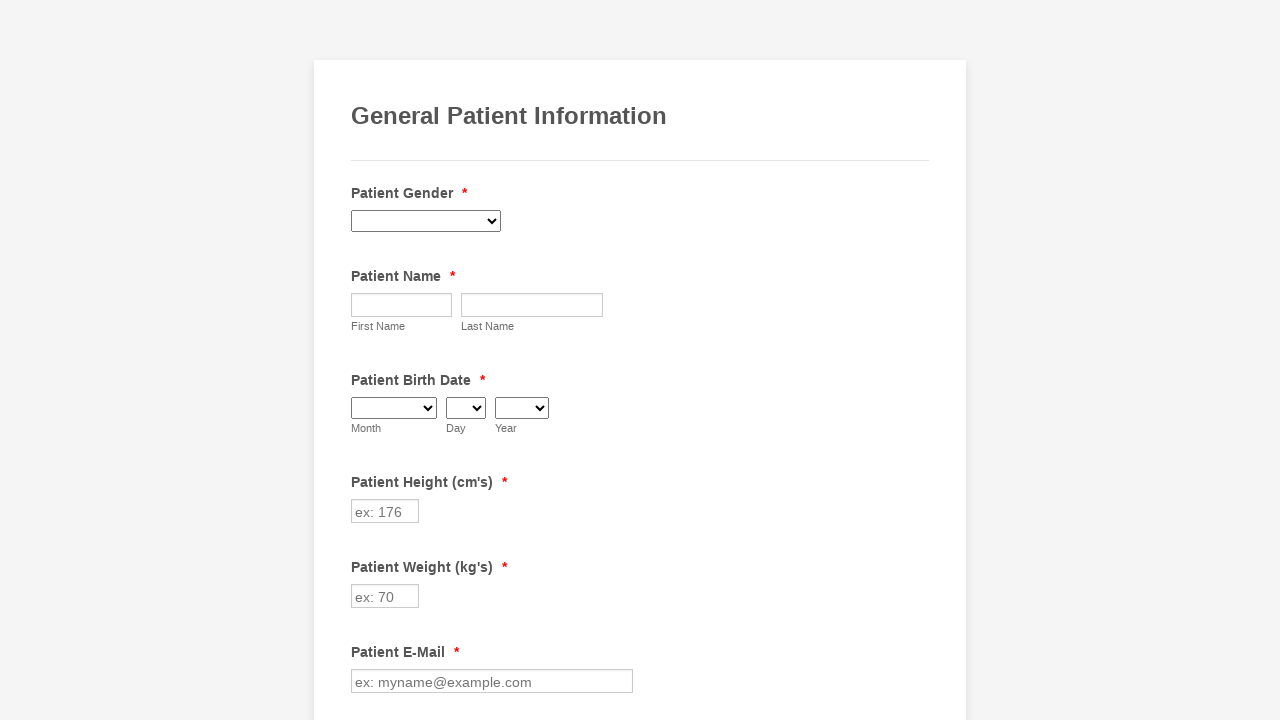

Scrolled to label element with ID label_52
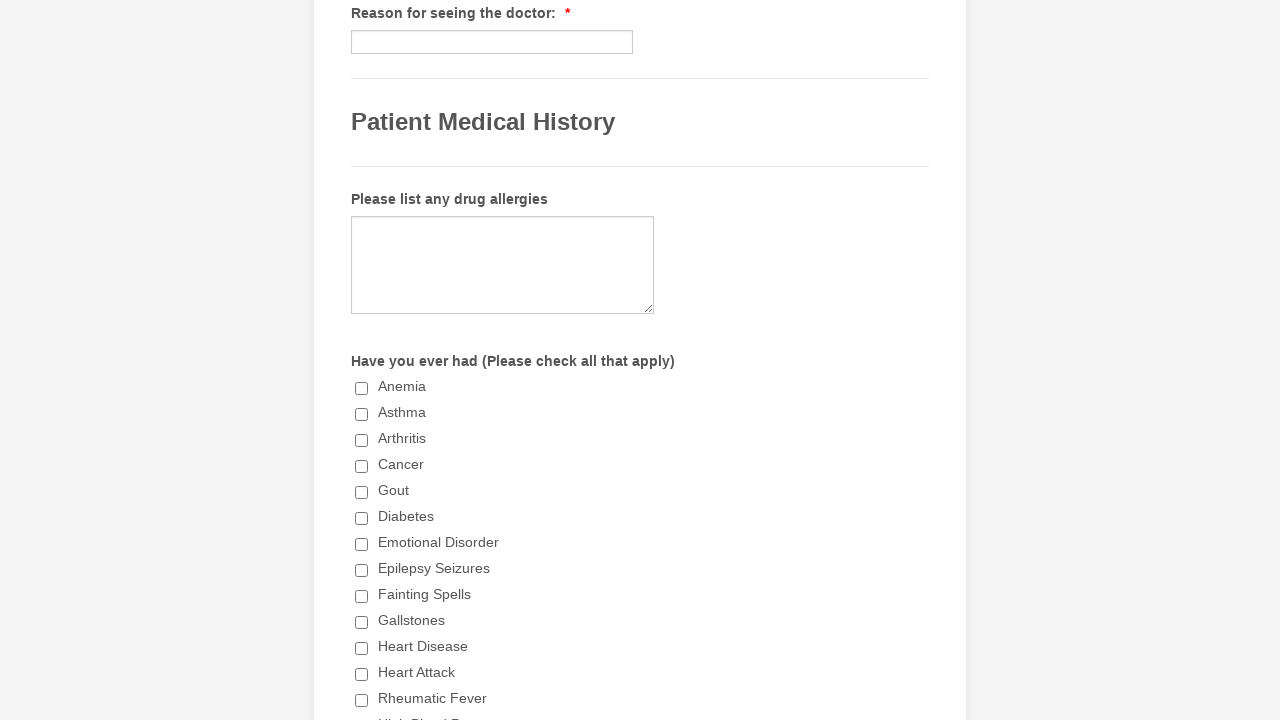

Retrieved all form checkboxes
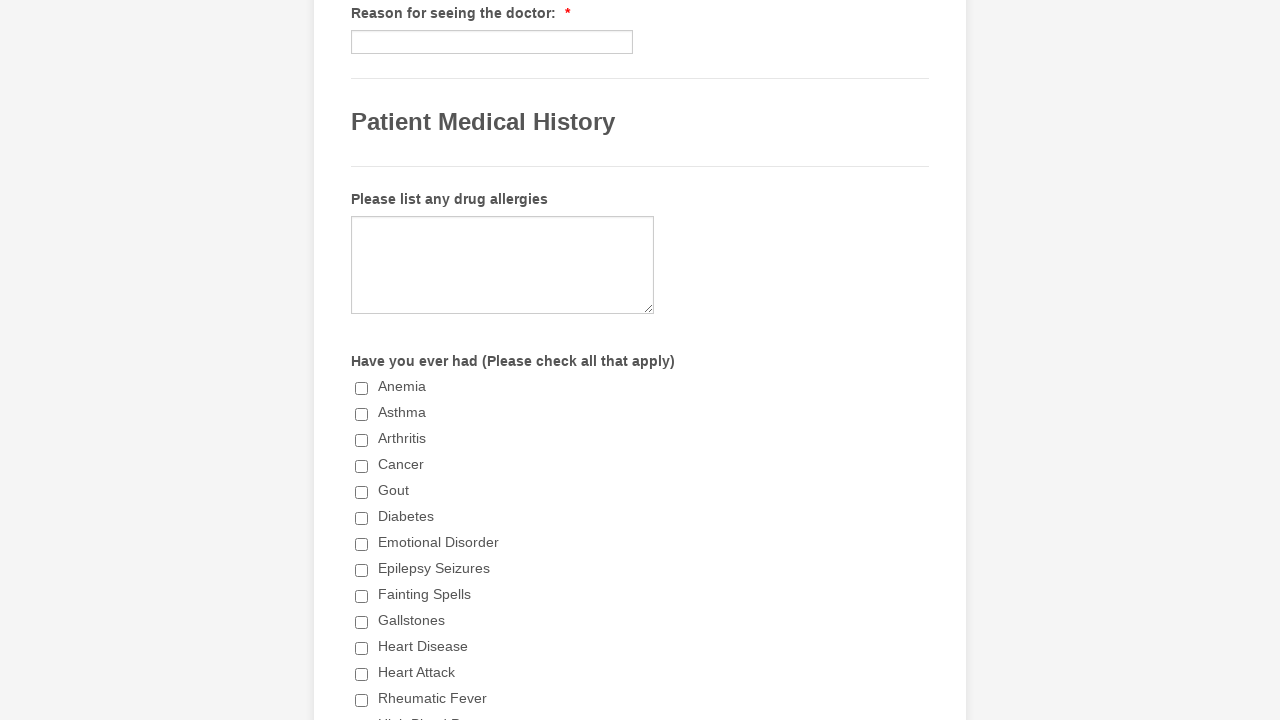

Clicked an unchecked checkbox to select it at (362, 388) on input.form-checkbox >> nth=0
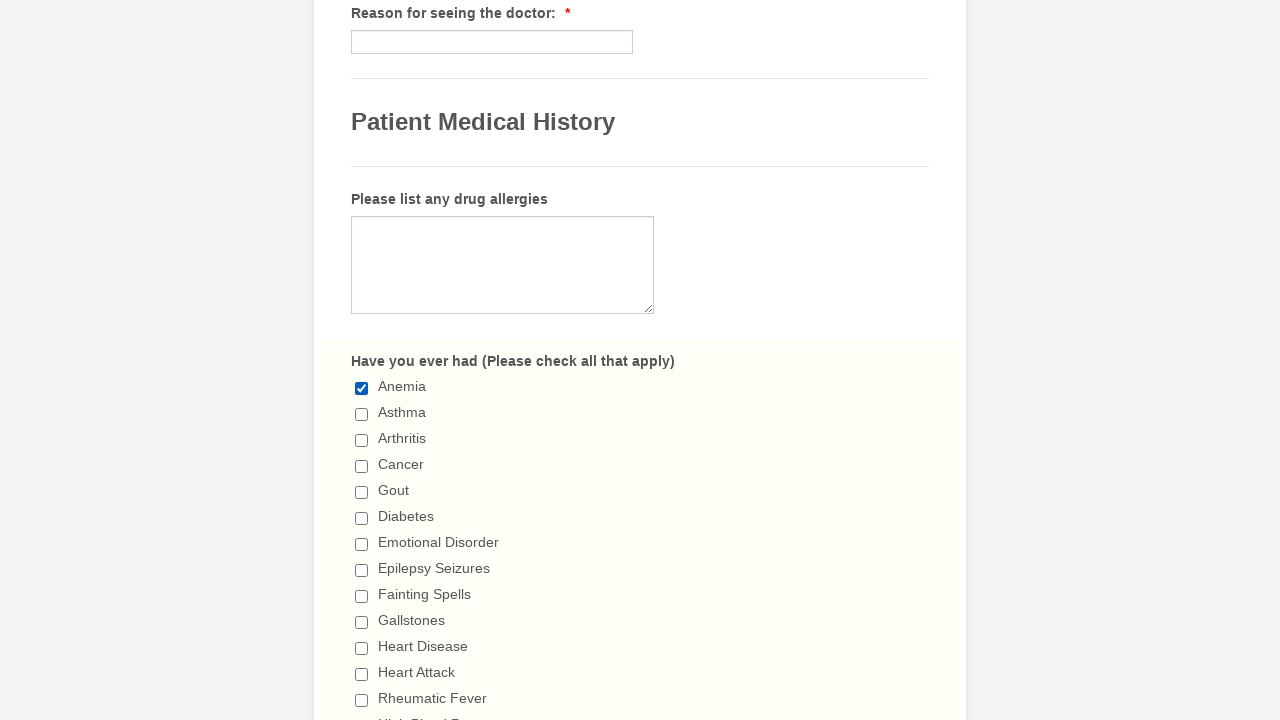

Clicked an unchecked checkbox to select it at (362, 414) on input.form-checkbox >> nth=1
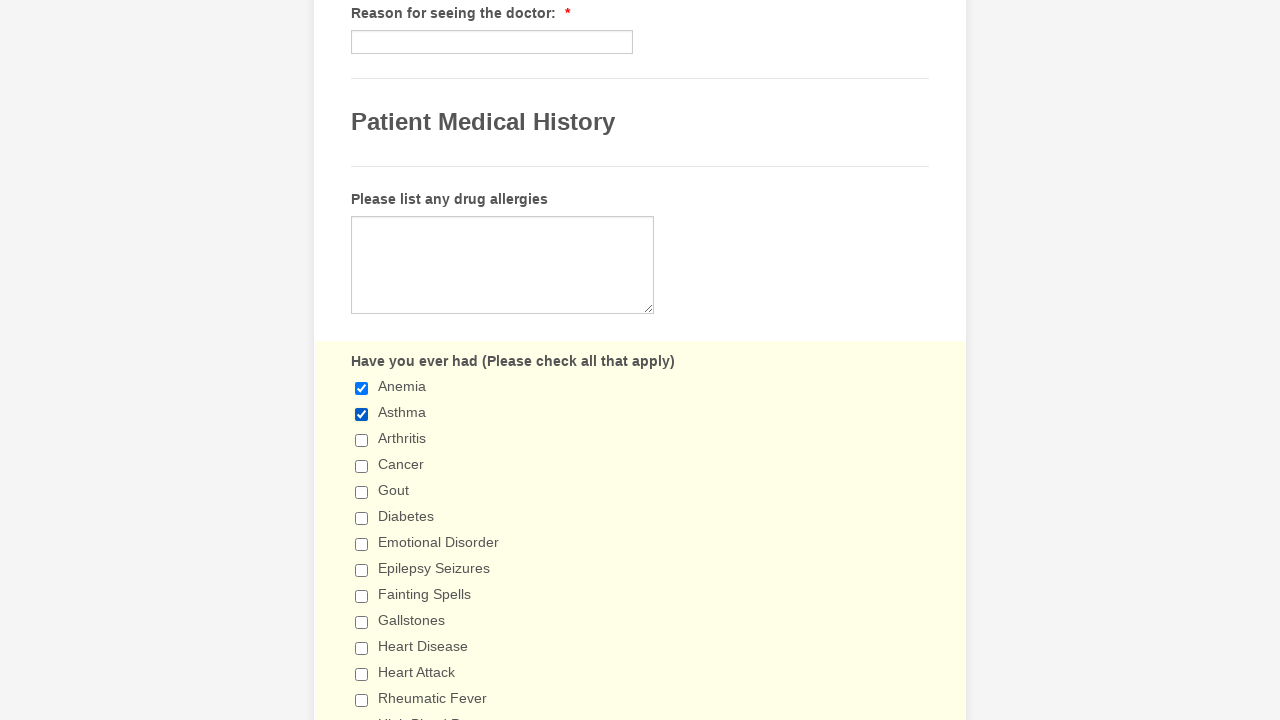

Clicked an unchecked checkbox to select it at (362, 440) on input.form-checkbox >> nth=2
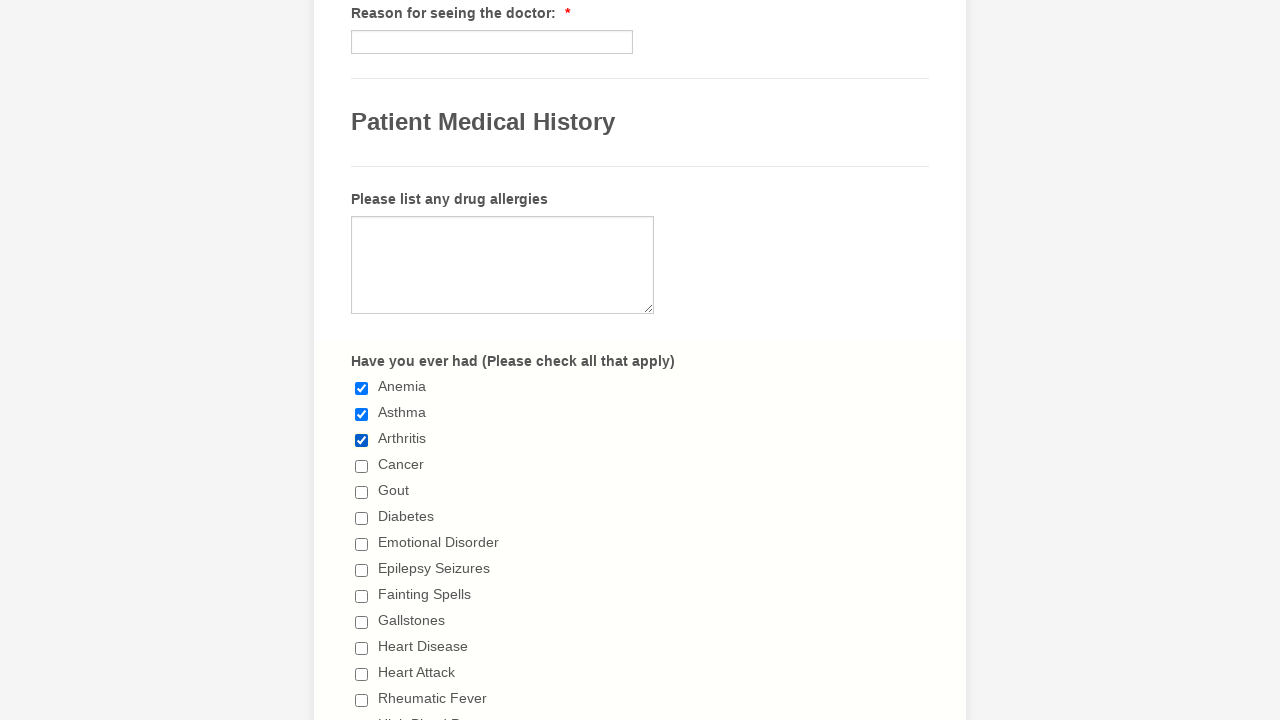

Clicked an unchecked checkbox to select it at (362, 466) on input.form-checkbox >> nth=3
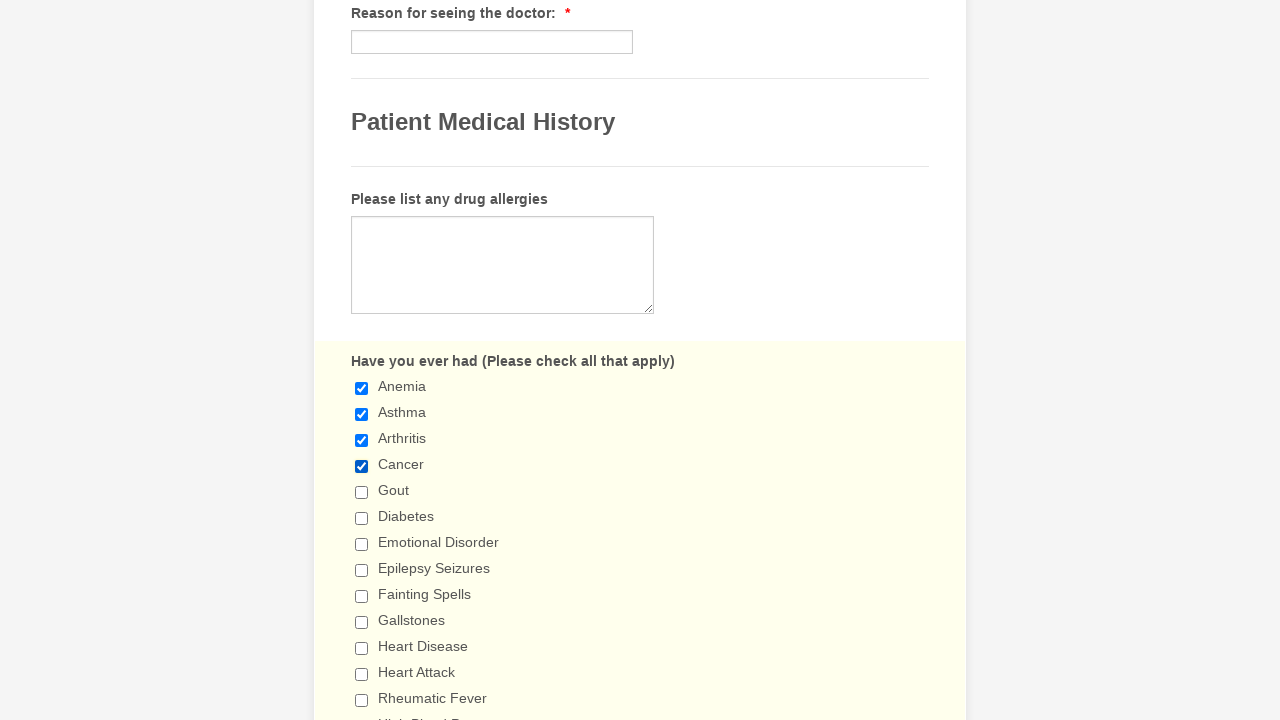

Clicked an unchecked checkbox to select it at (362, 492) on input.form-checkbox >> nth=4
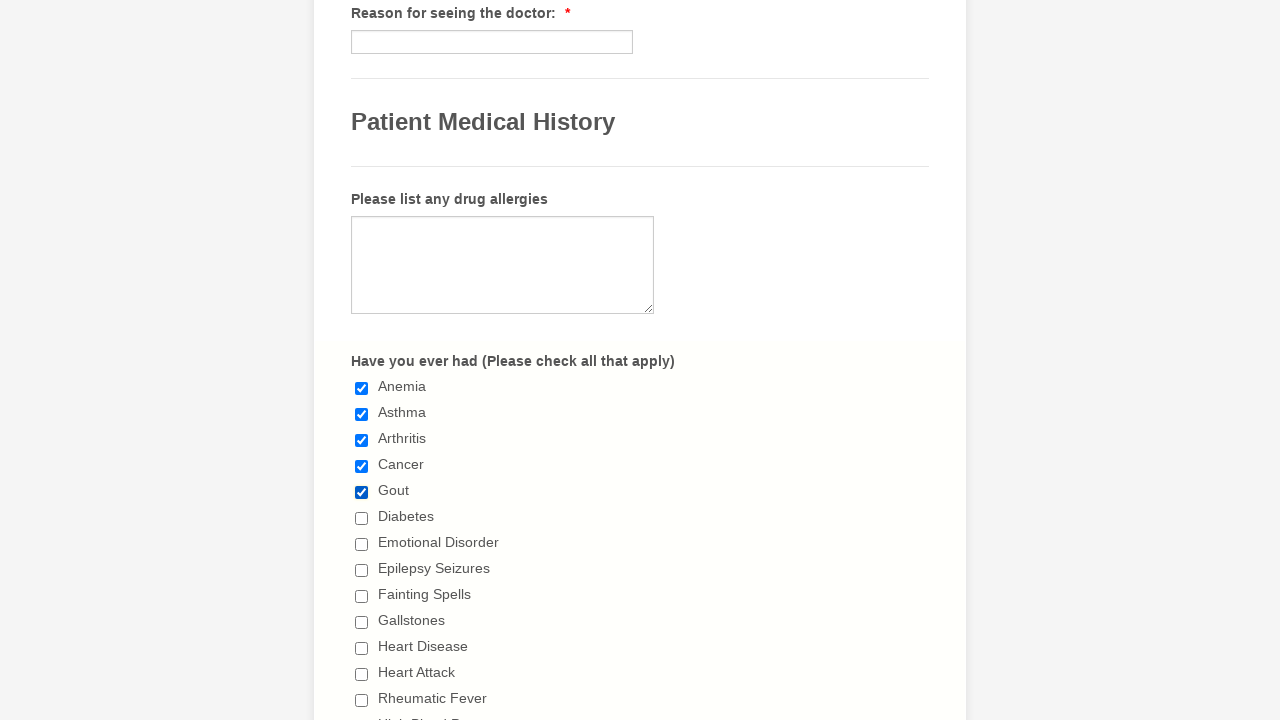

Clicked an unchecked checkbox to select it at (362, 518) on input.form-checkbox >> nth=5
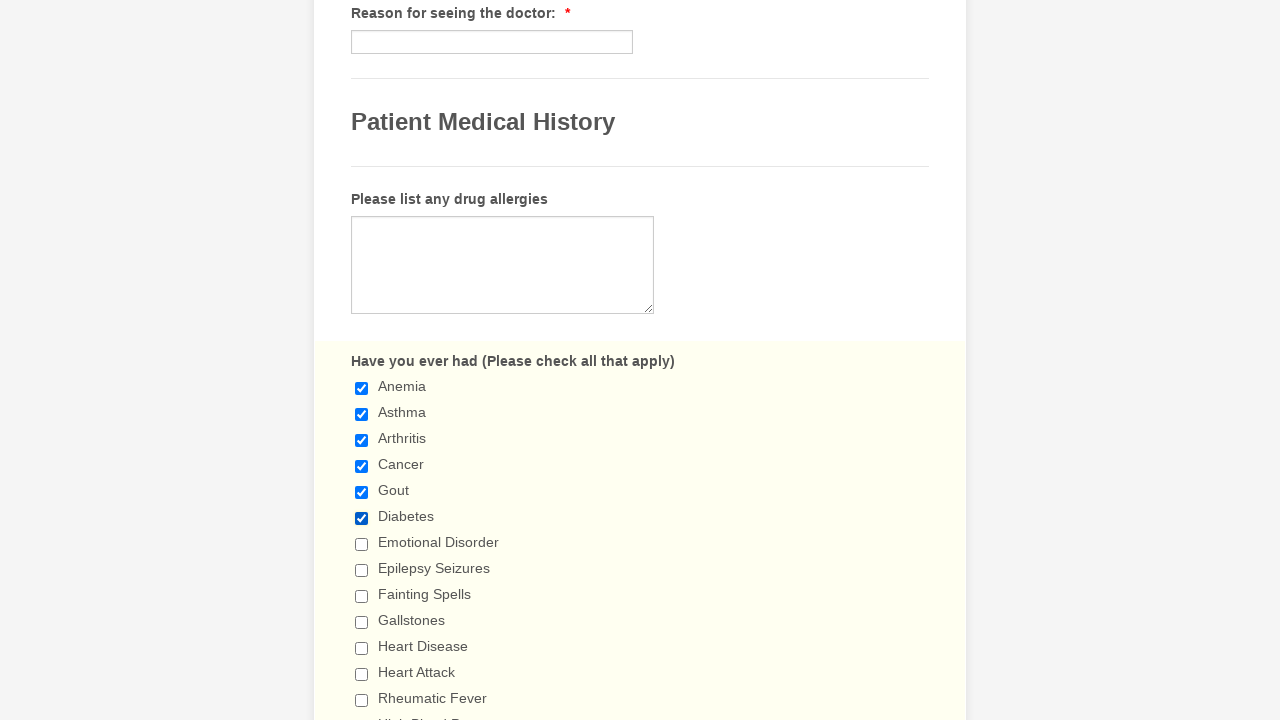

Clicked an unchecked checkbox to select it at (362, 544) on input.form-checkbox >> nth=6
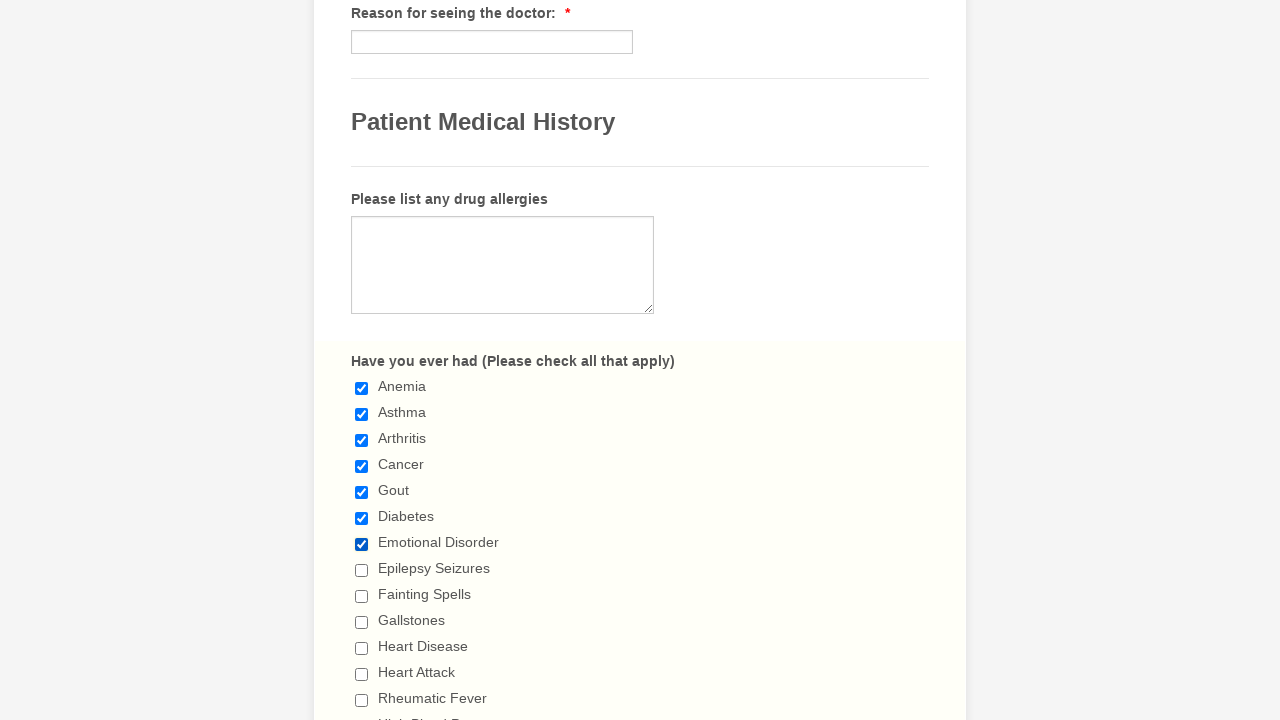

Clicked an unchecked checkbox to select it at (362, 570) on input.form-checkbox >> nth=7
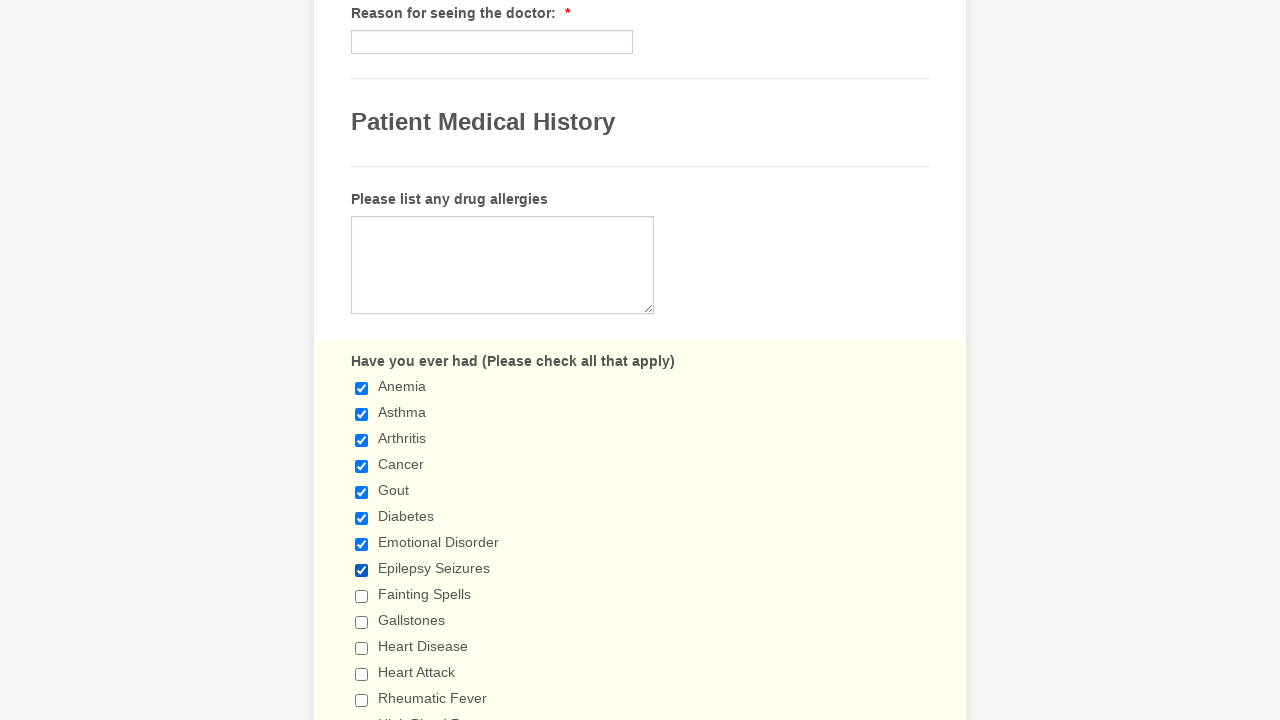

Clicked an unchecked checkbox to select it at (362, 596) on input.form-checkbox >> nth=8
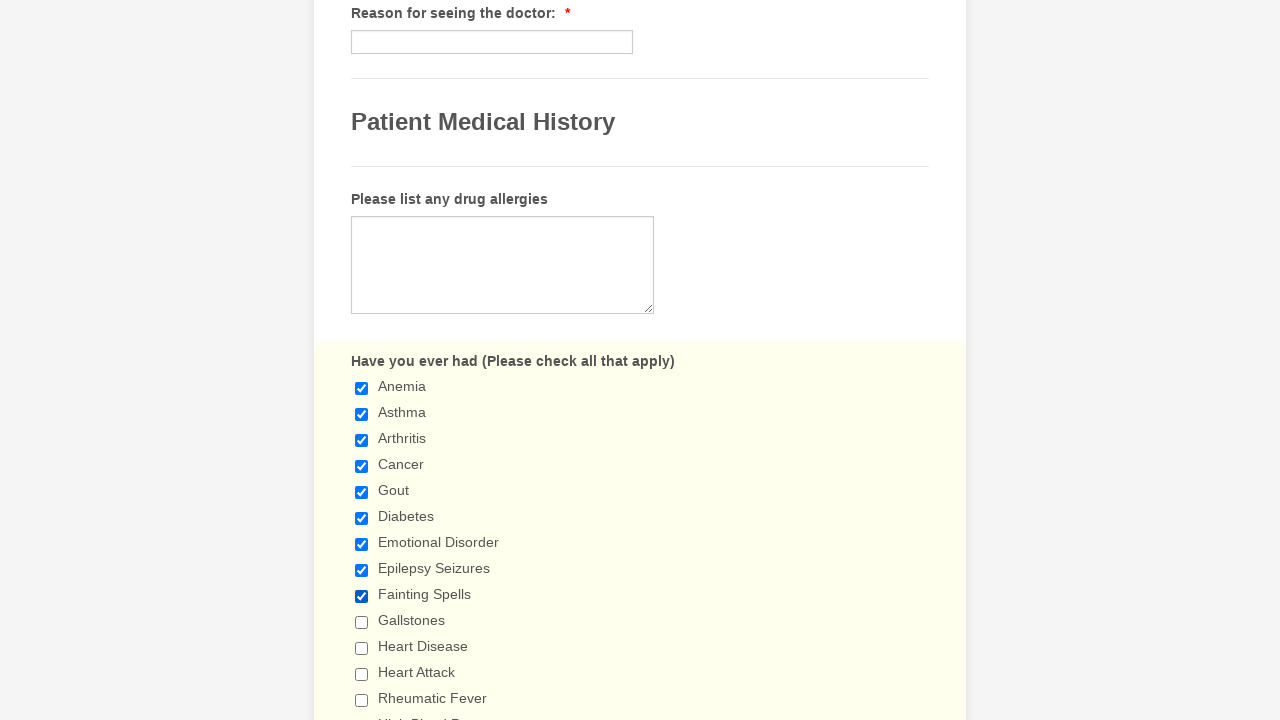

Clicked an unchecked checkbox to select it at (362, 622) on input.form-checkbox >> nth=9
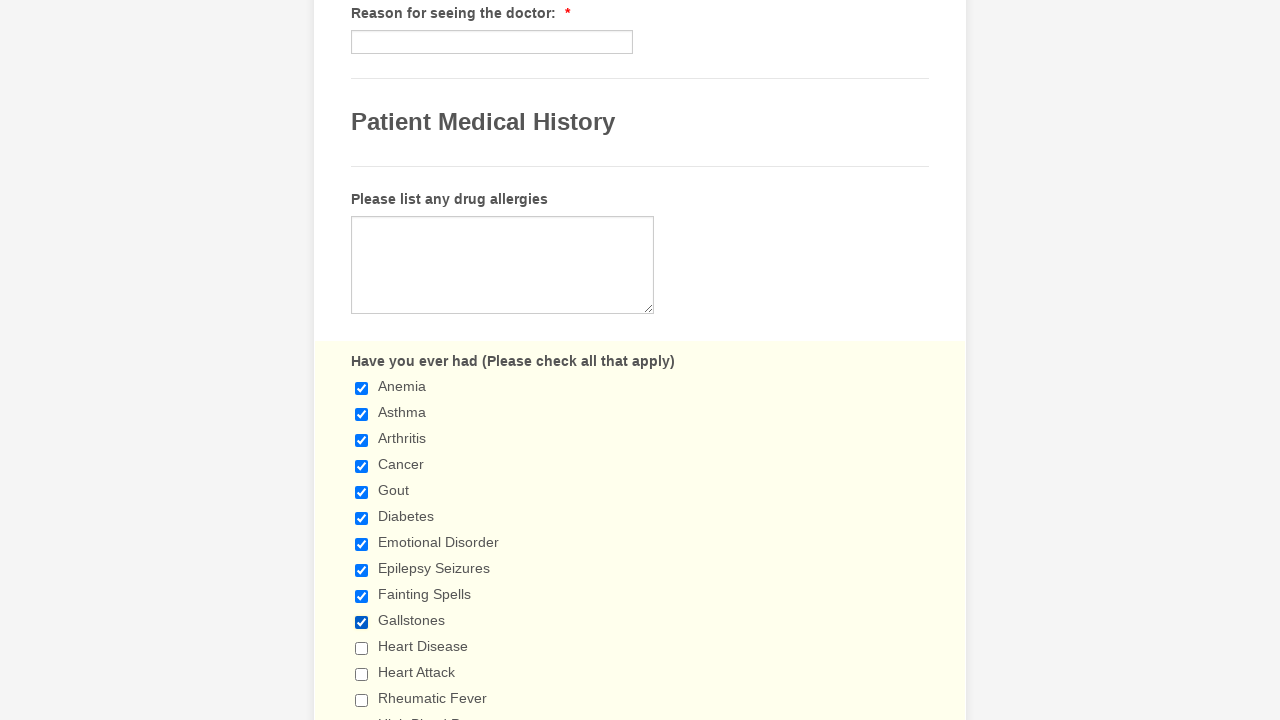

Clicked an unchecked checkbox to select it at (362, 648) on input.form-checkbox >> nth=10
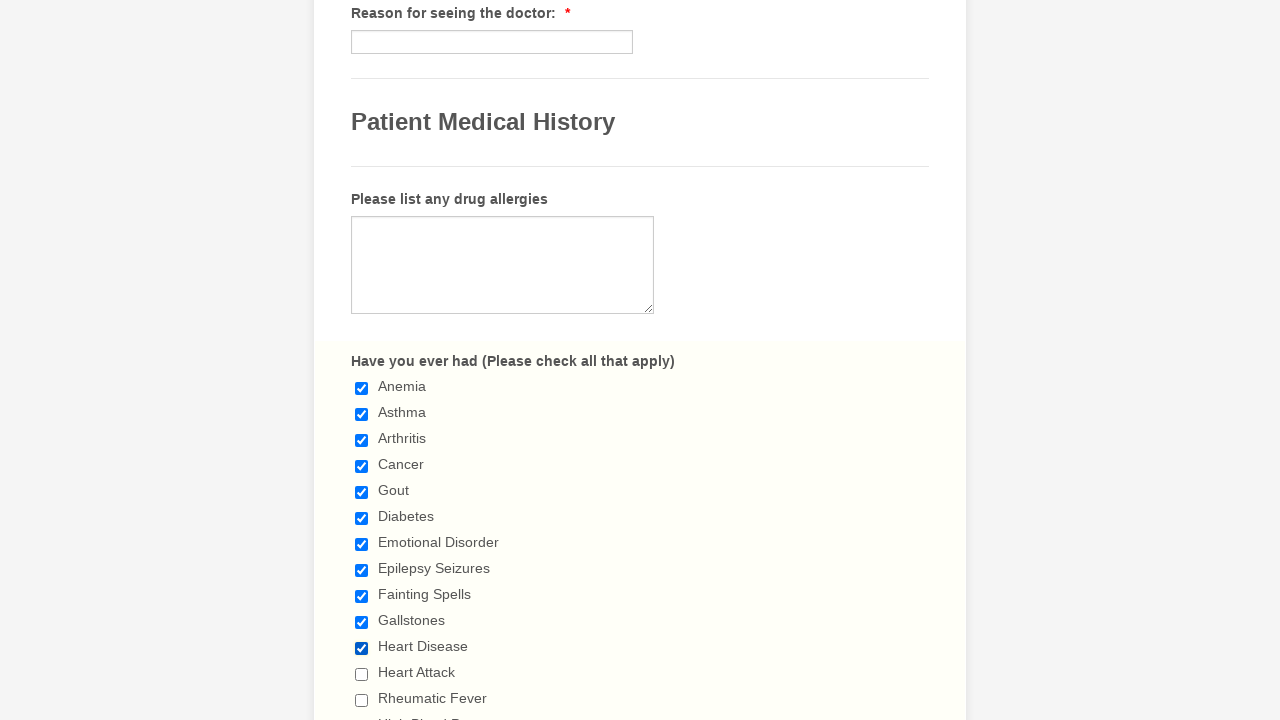

Clicked an unchecked checkbox to select it at (362, 674) on input.form-checkbox >> nth=11
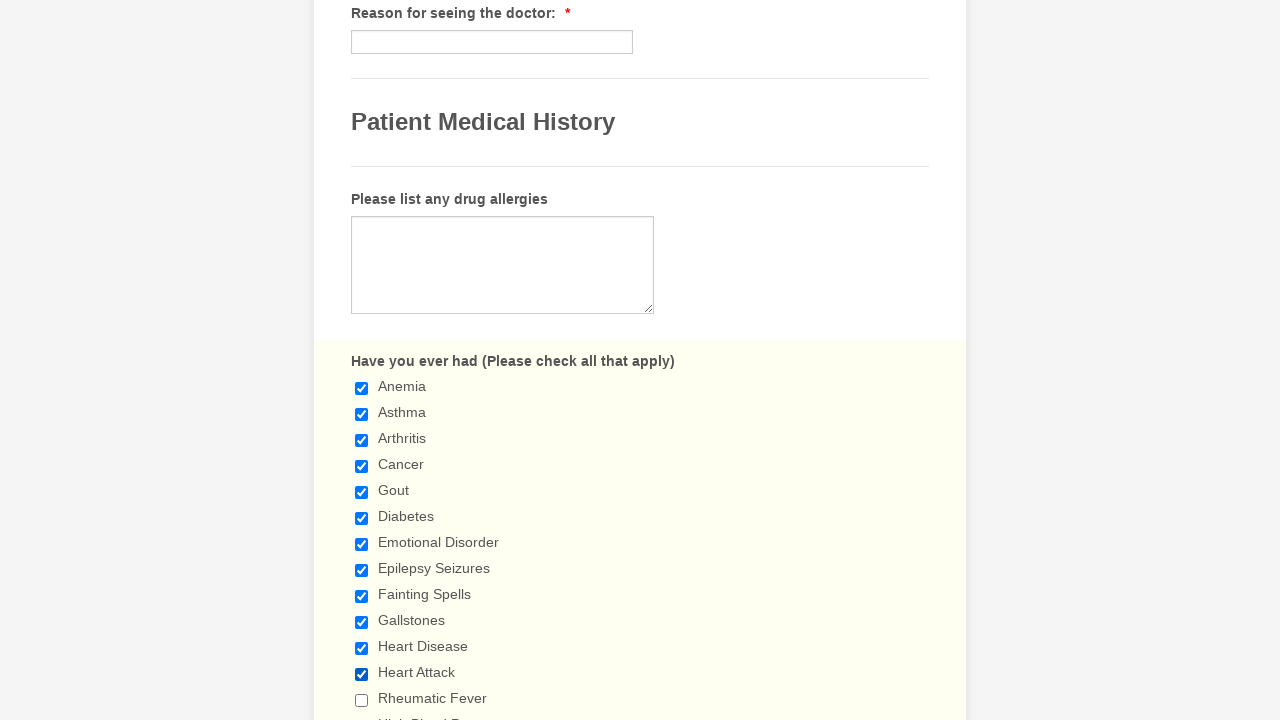

Clicked an unchecked checkbox to select it at (362, 700) on input.form-checkbox >> nth=12
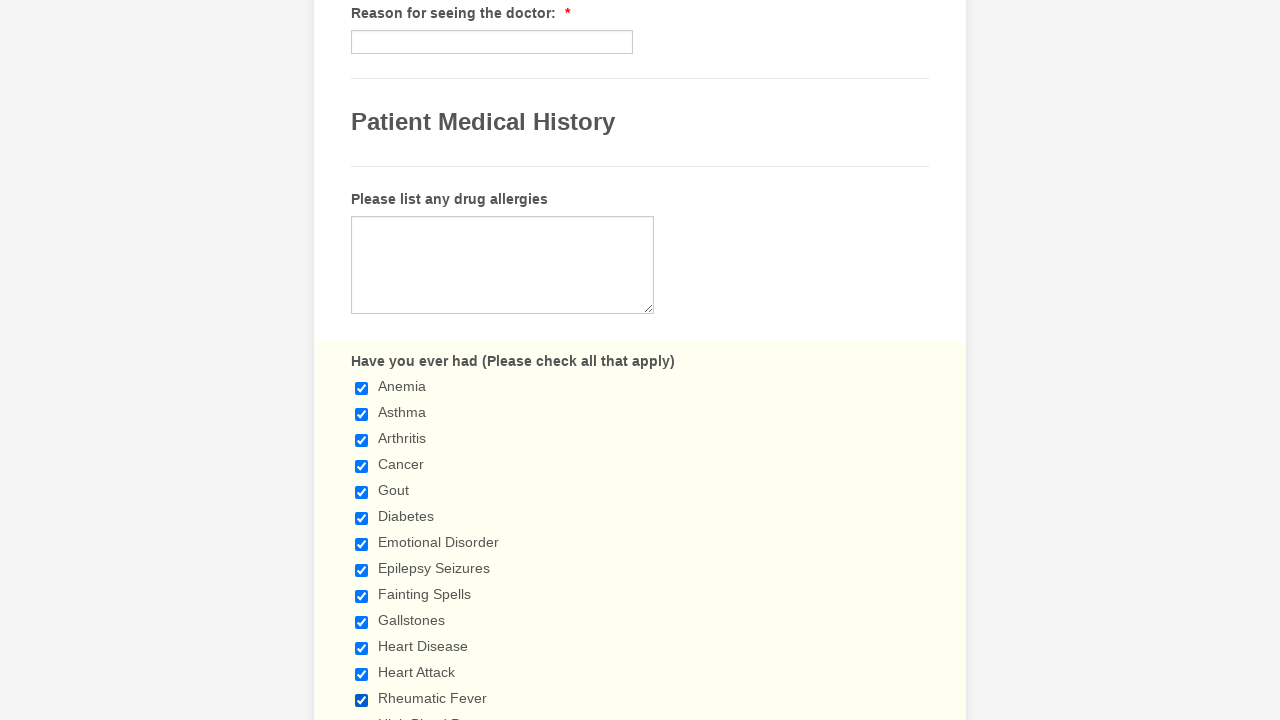

Clicked an unchecked checkbox to select it at (362, 714) on input.form-checkbox >> nth=13
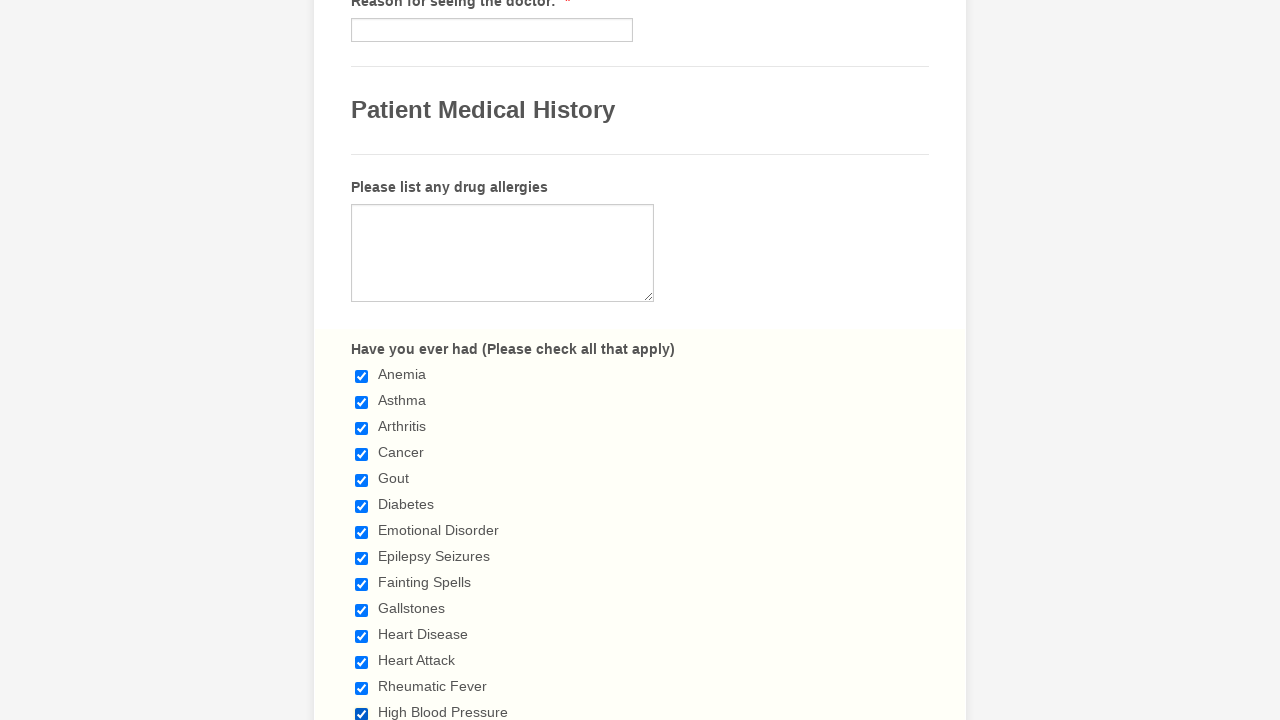

Clicked an unchecked checkbox to select it at (362, 360) on input.form-checkbox >> nth=14
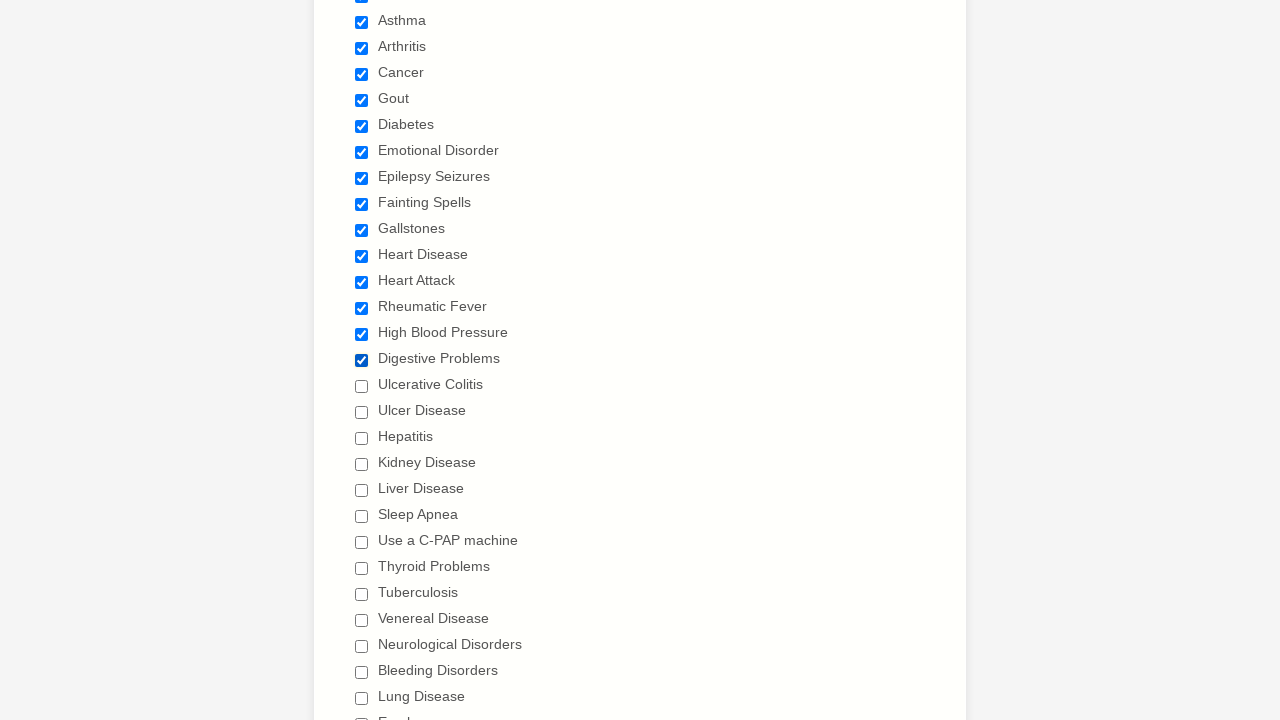

Clicked an unchecked checkbox to select it at (362, 386) on input.form-checkbox >> nth=15
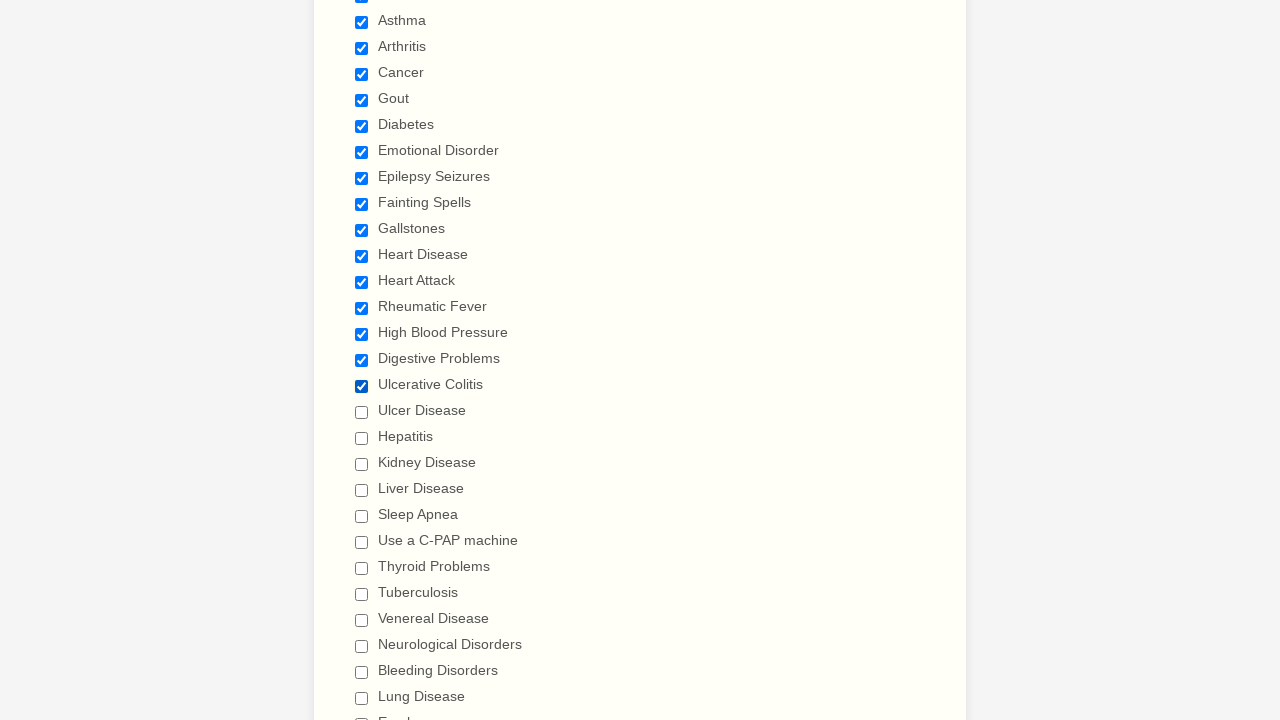

Clicked an unchecked checkbox to select it at (362, 412) on input.form-checkbox >> nth=16
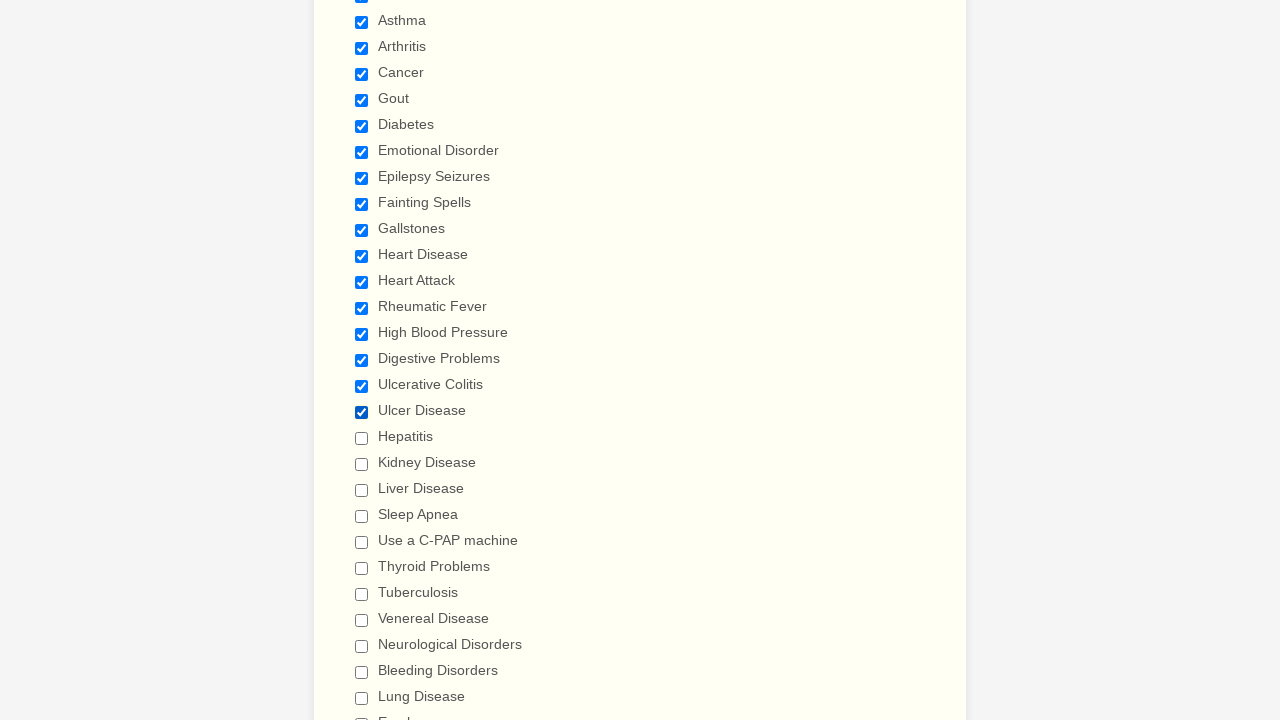

Clicked an unchecked checkbox to select it at (362, 438) on input.form-checkbox >> nth=17
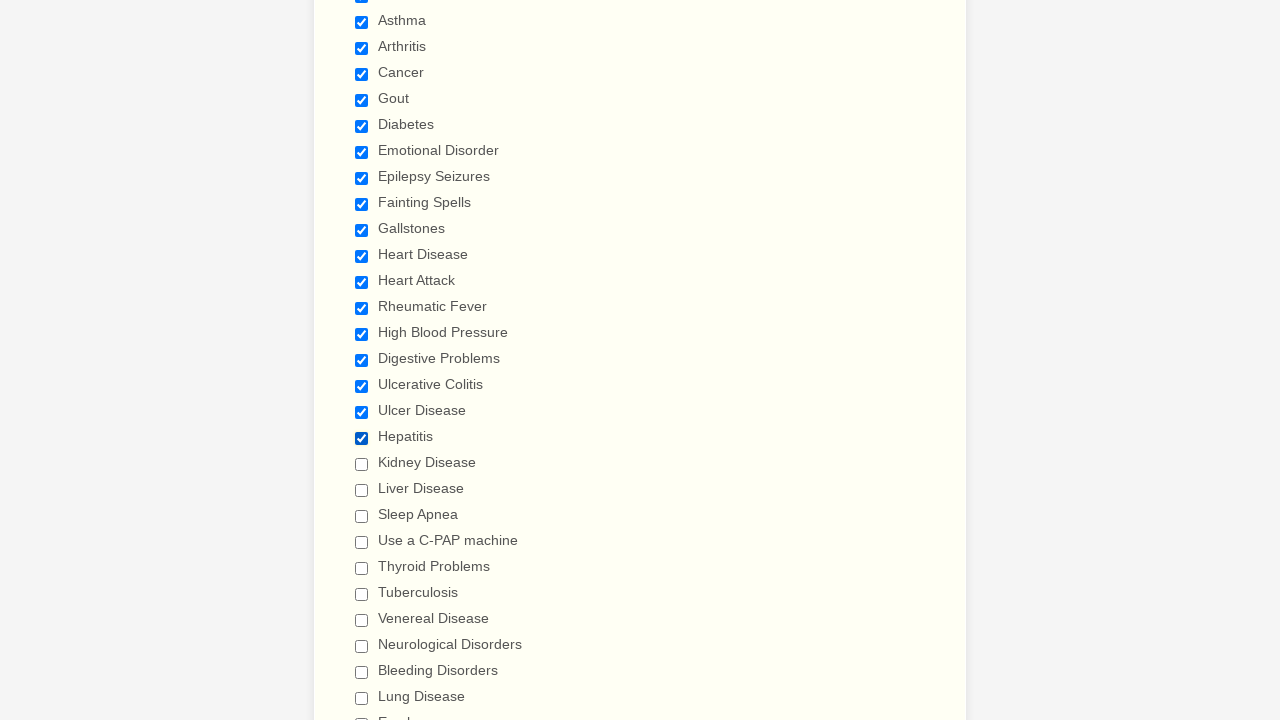

Clicked an unchecked checkbox to select it at (362, 464) on input.form-checkbox >> nth=18
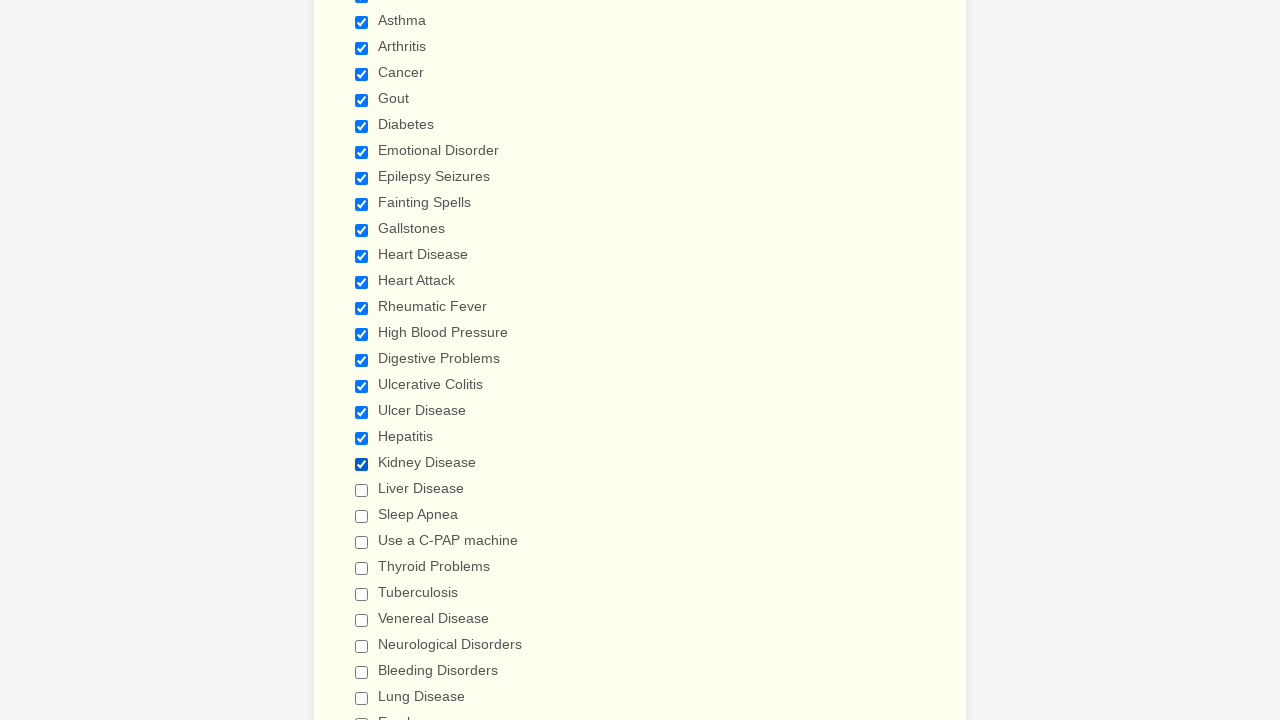

Clicked an unchecked checkbox to select it at (362, 490) on input.form-checkbox >> nth=19
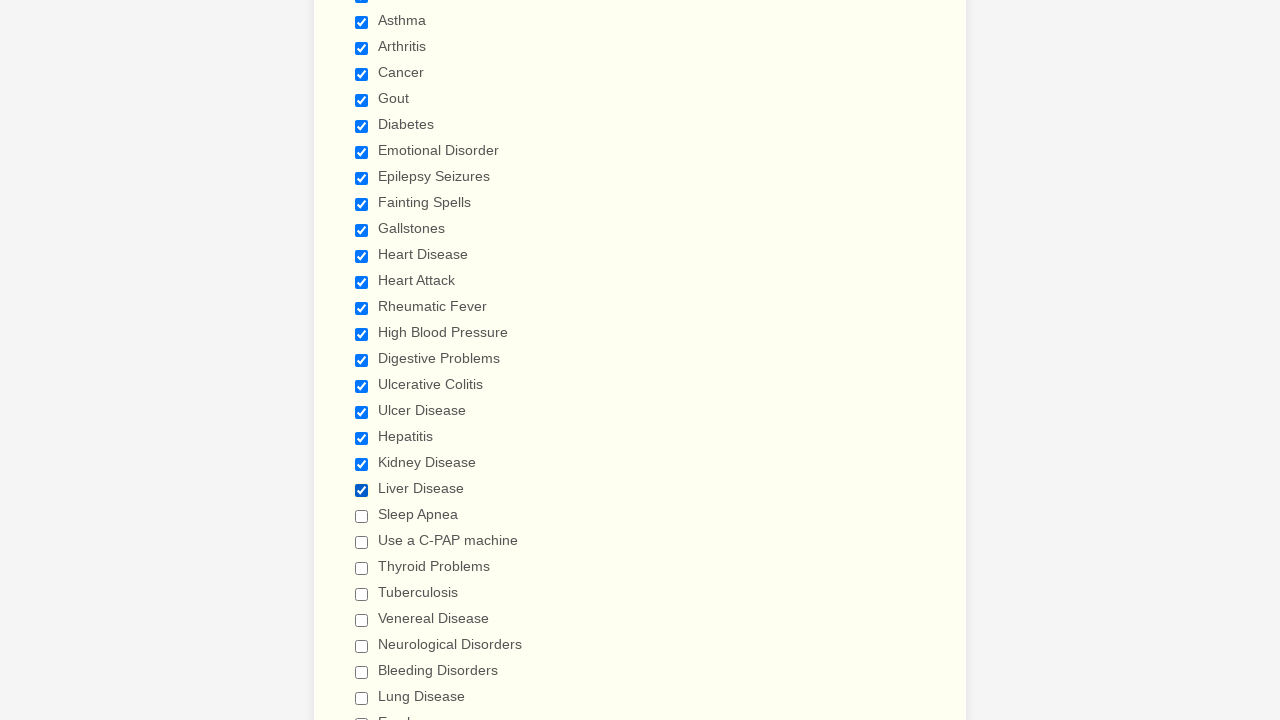

Clicked an unchecked checkbox to select it at (362, 516) on input.form-checkbox >> nth=20
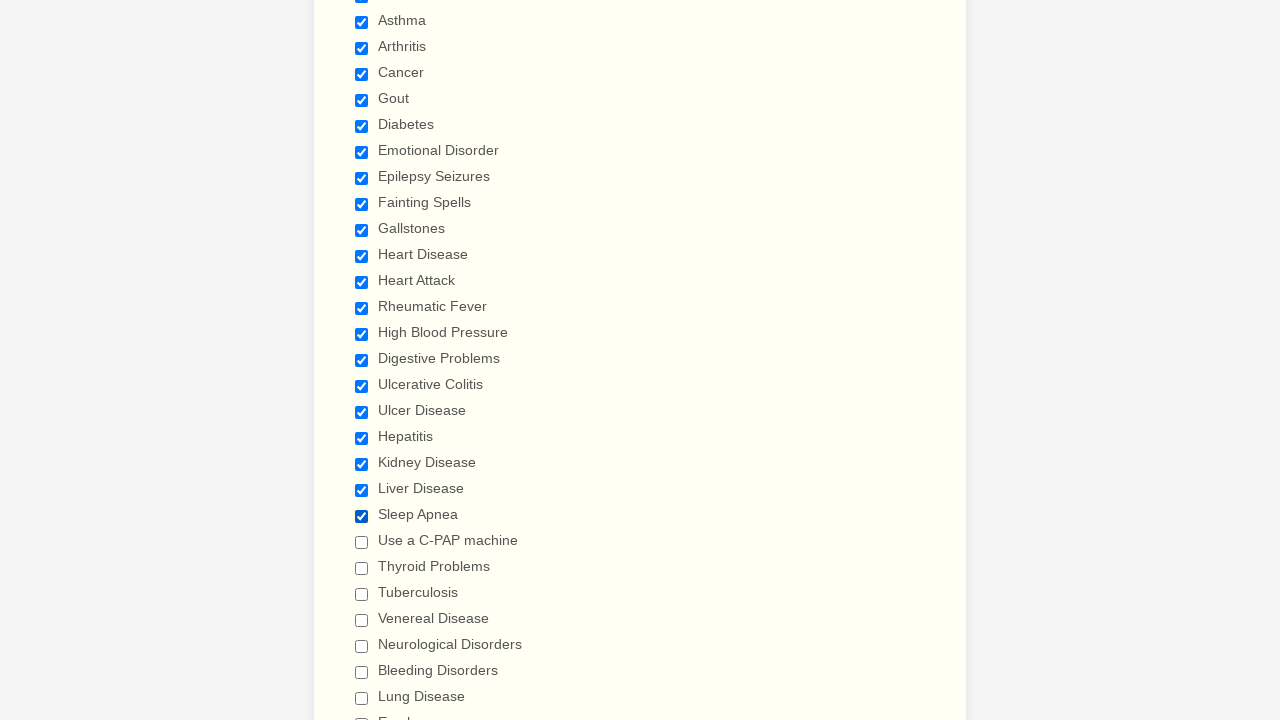

Clicked an unchecked checkbox to select it at (362, 542) on input.form-checkbox >> nth=21
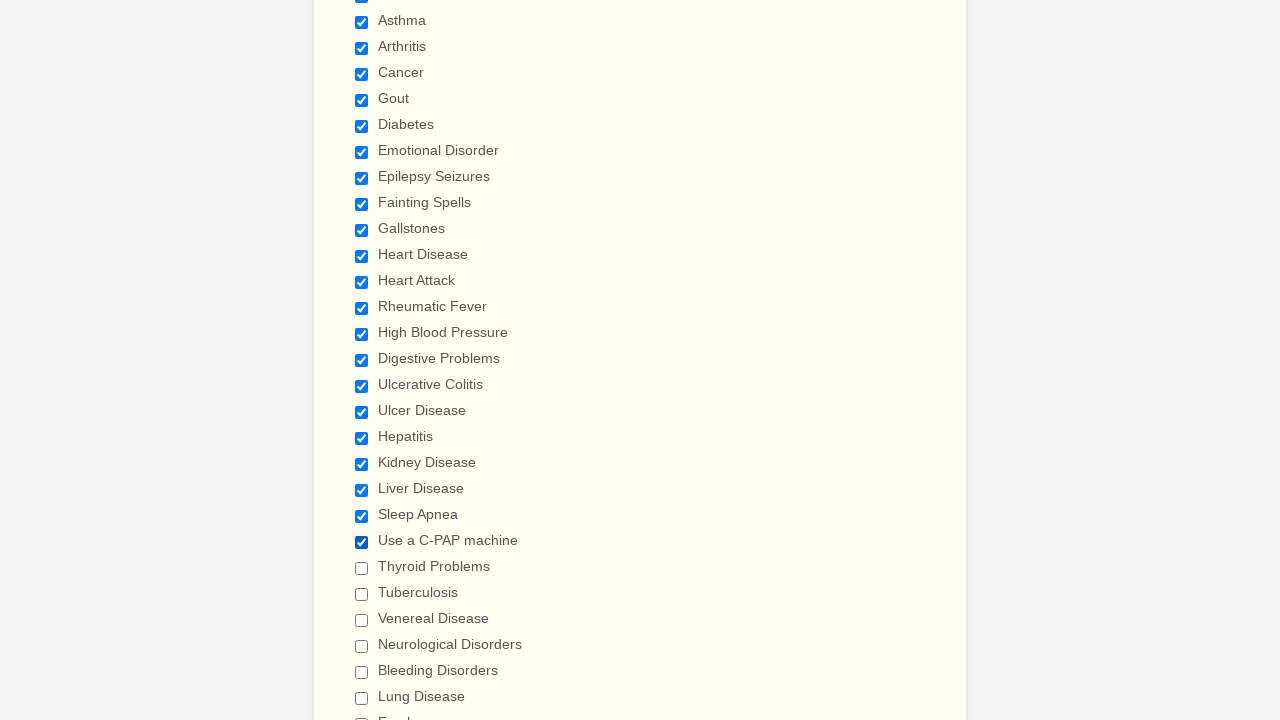

Clicked an unchecked checkbox to select it at (362, 568) on input.form-checkbox >> nth=22
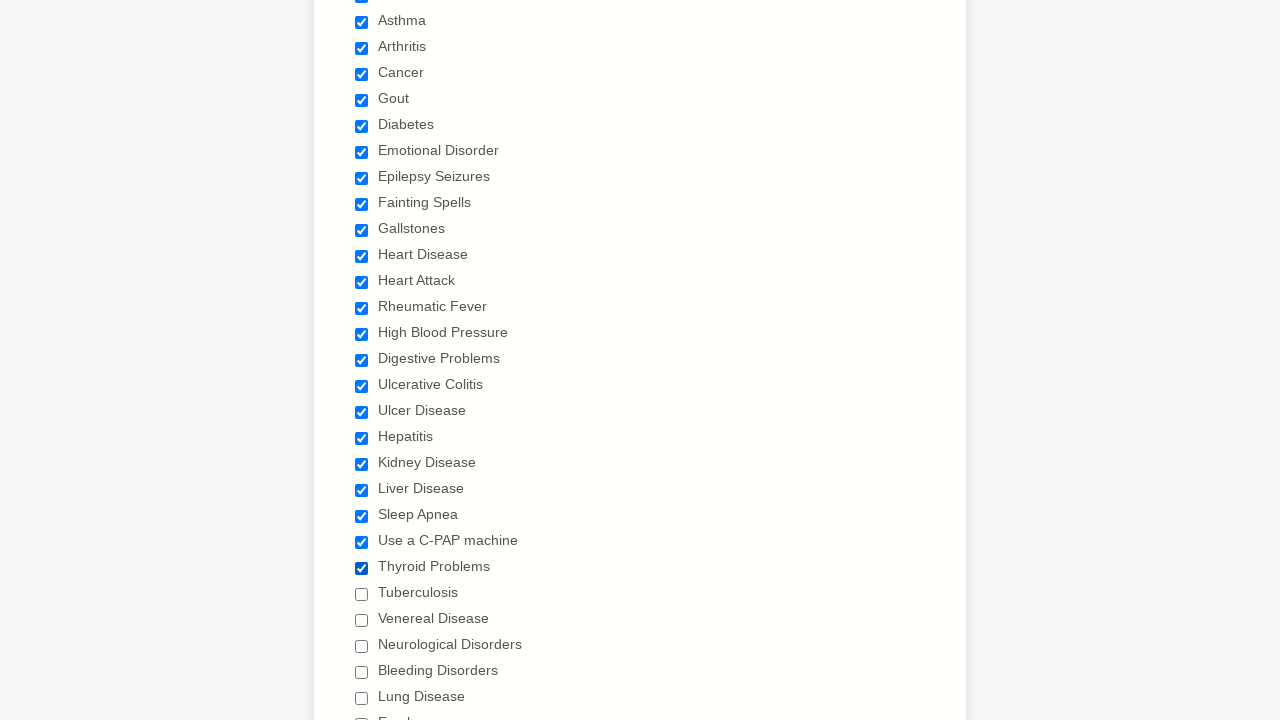

Clicked an unchecked checkbox to select it at (362, 594) on input.form-checkbox >> nth=23
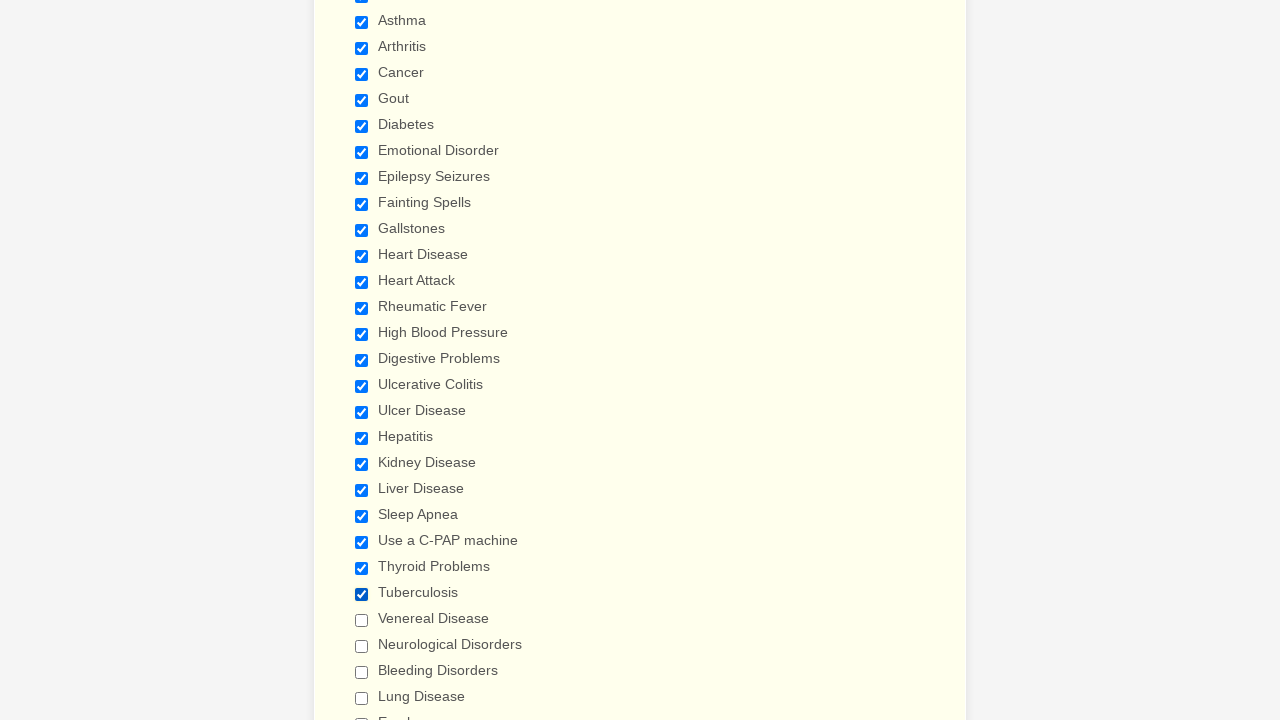

Clicked an unchecked checkbox to select it at (362, 620) on input.form-checkbox >> nth=24
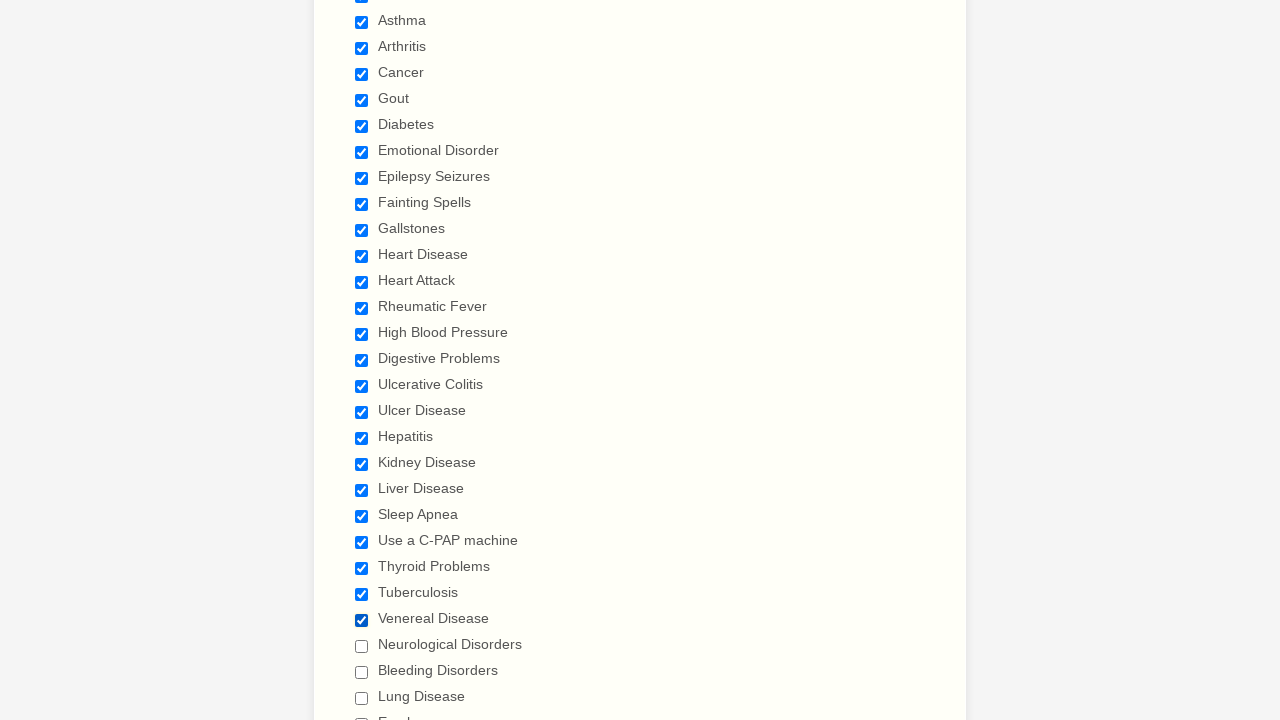

Clicked an unchecked checkbox to select it at (362, 646) on input.form-checkbox >> nth=25
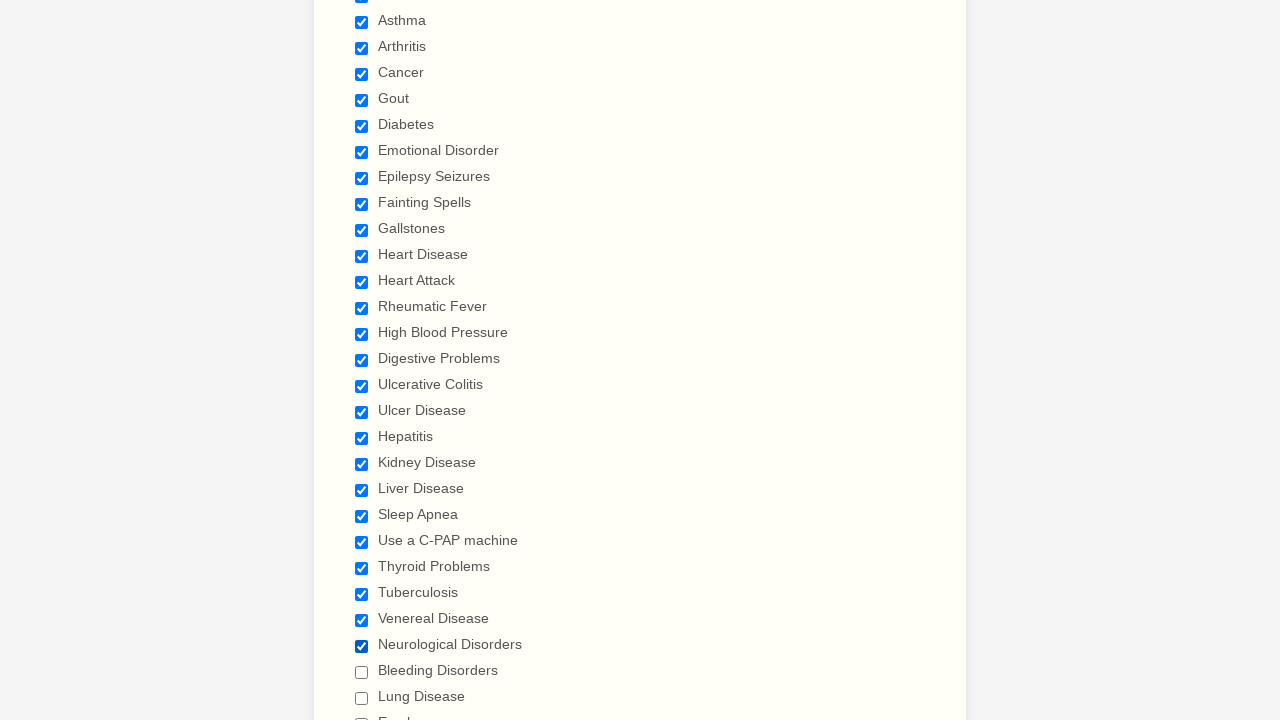

Clicked an unchecked checkbox to select it at (362, 672) on input.form-checkbox >> nth=26
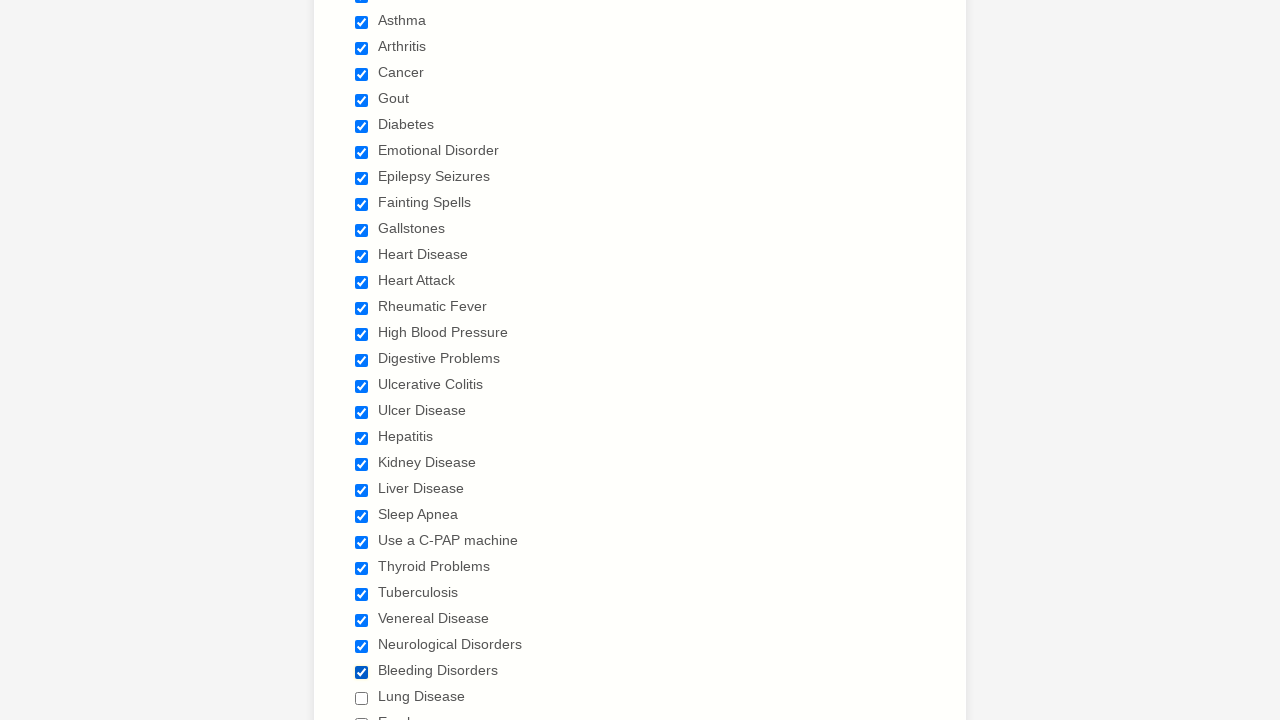

Clicked an unchecked checkbox to select it at (362, 698) on input.form-checkbox >> nth=27
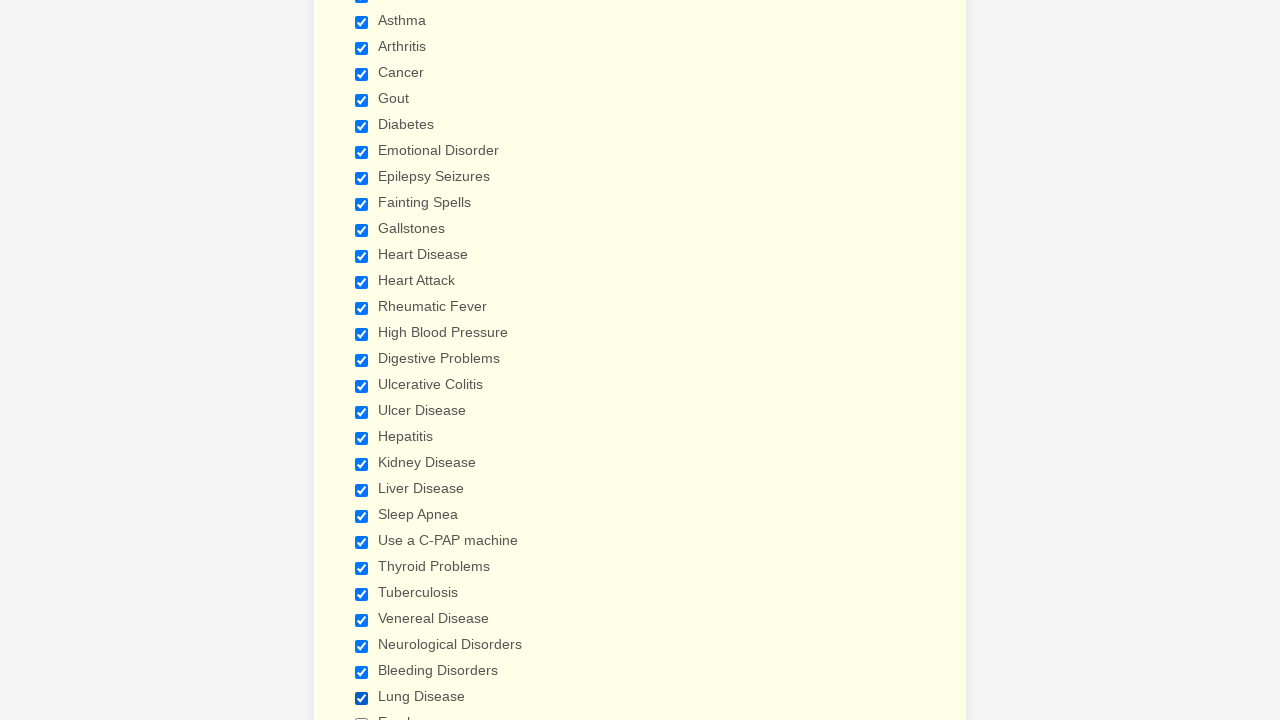

Clicked an unchecked checkbox to select it at (362, 714) on input.form-checkbox >> nth=28
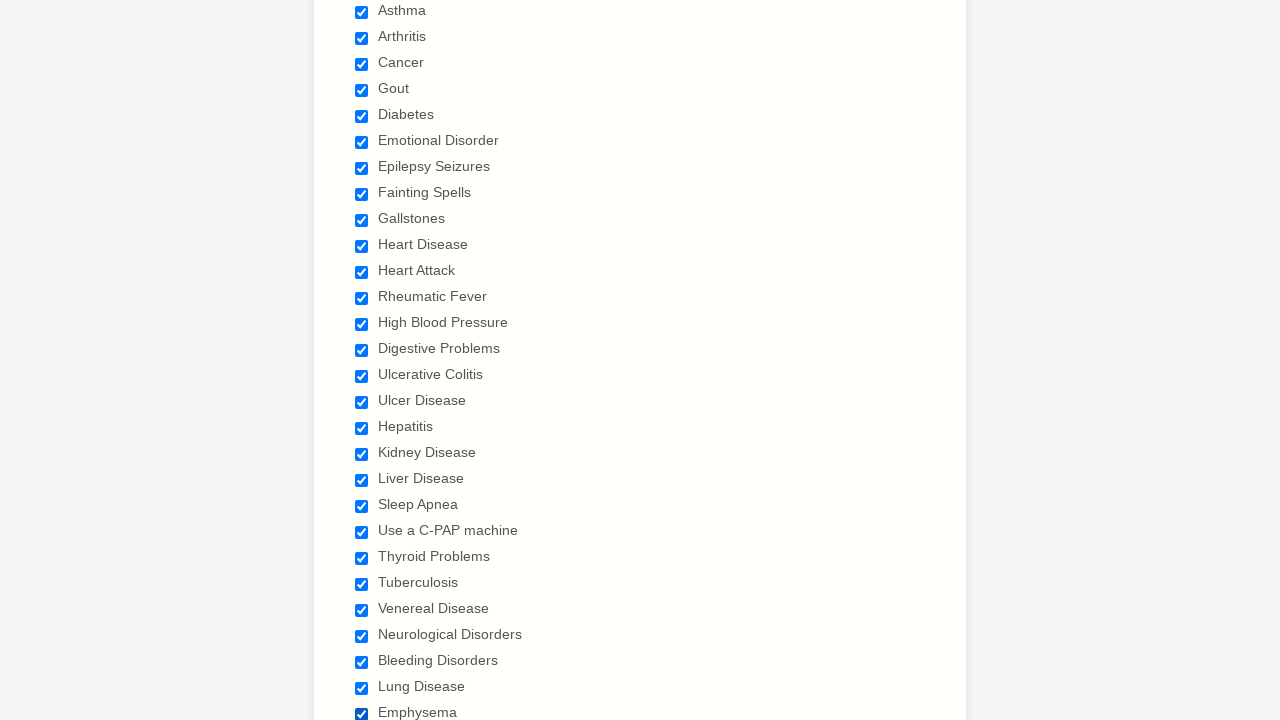

Clicked a checked checkbox to deselect it at (362, 360) on input.form-checkbox >> nth=0
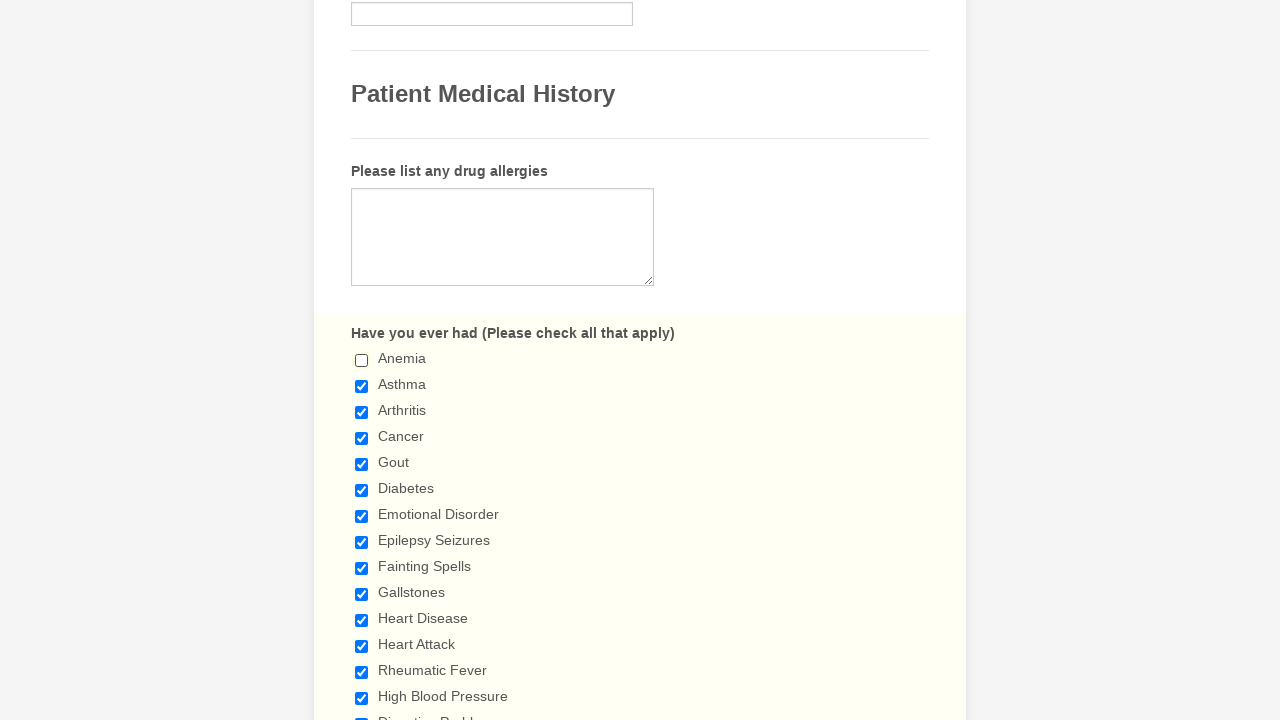

Clicked a checked checkbox to deselect it at (362, 386) on input.form-checkbox >> nth=1
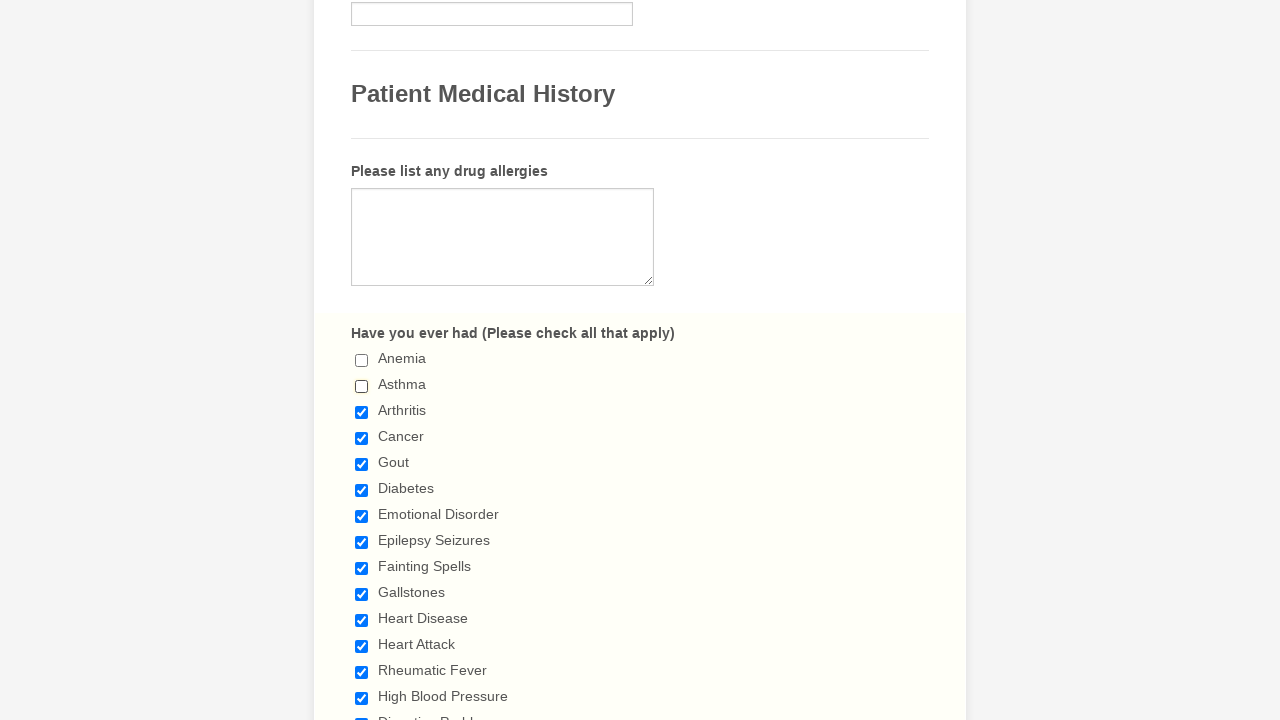

Clicked a checked checkbox to deselect it at (362, 412) on input.form-checkbox >> nth=2
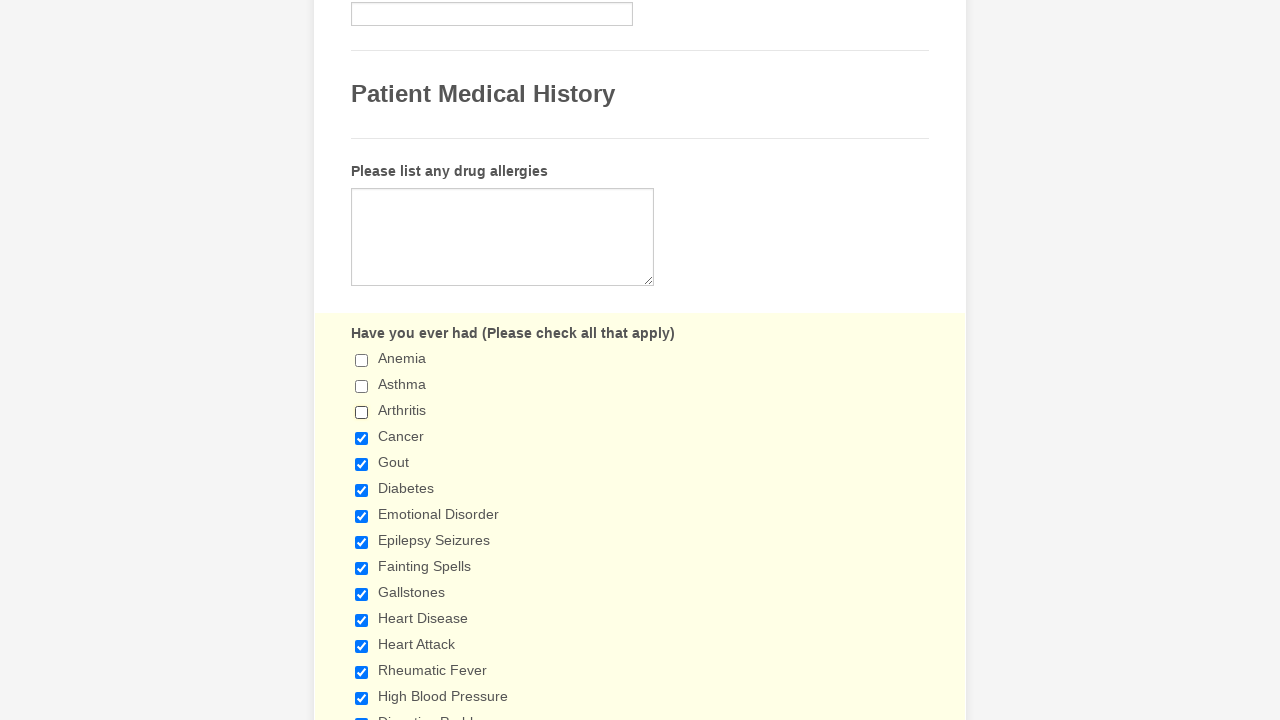

Clicked a checked checkbox to deselect it at (362, 438) on input.form-checkbox >> nth=3
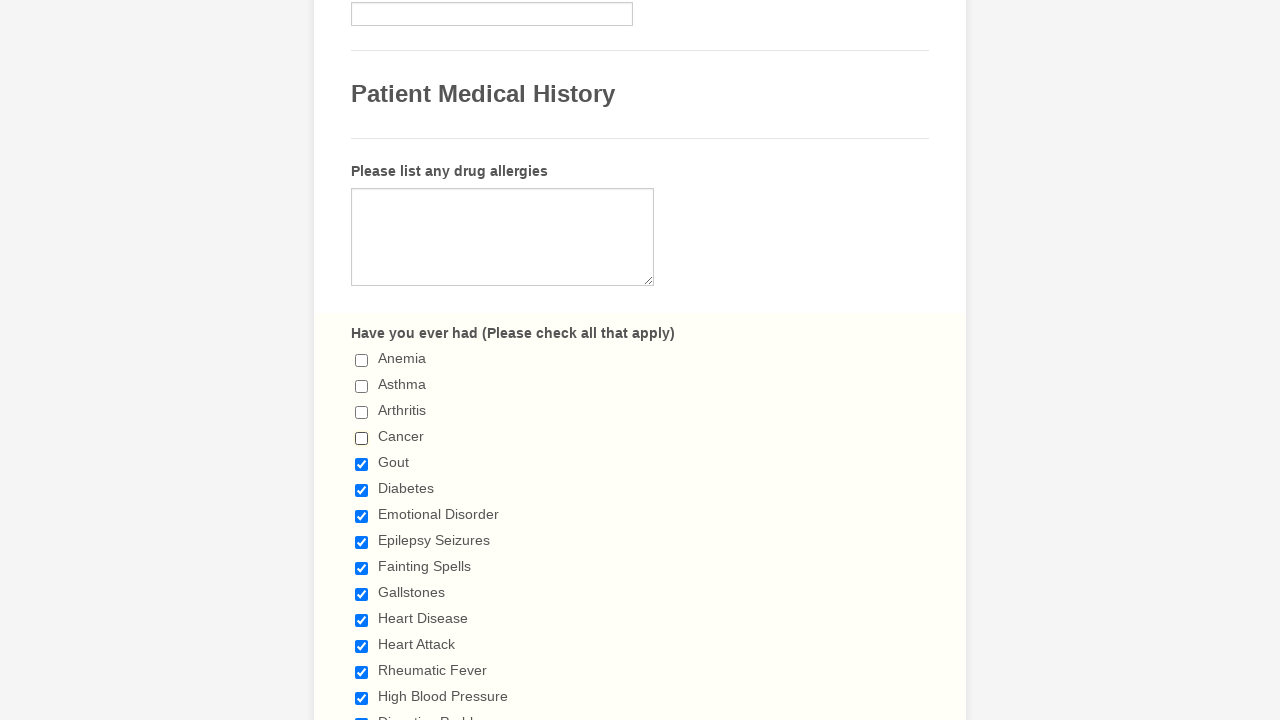

Clicked a checked checkbox to deselect it at (362, 464) on input.form-checkbox >> nth=4
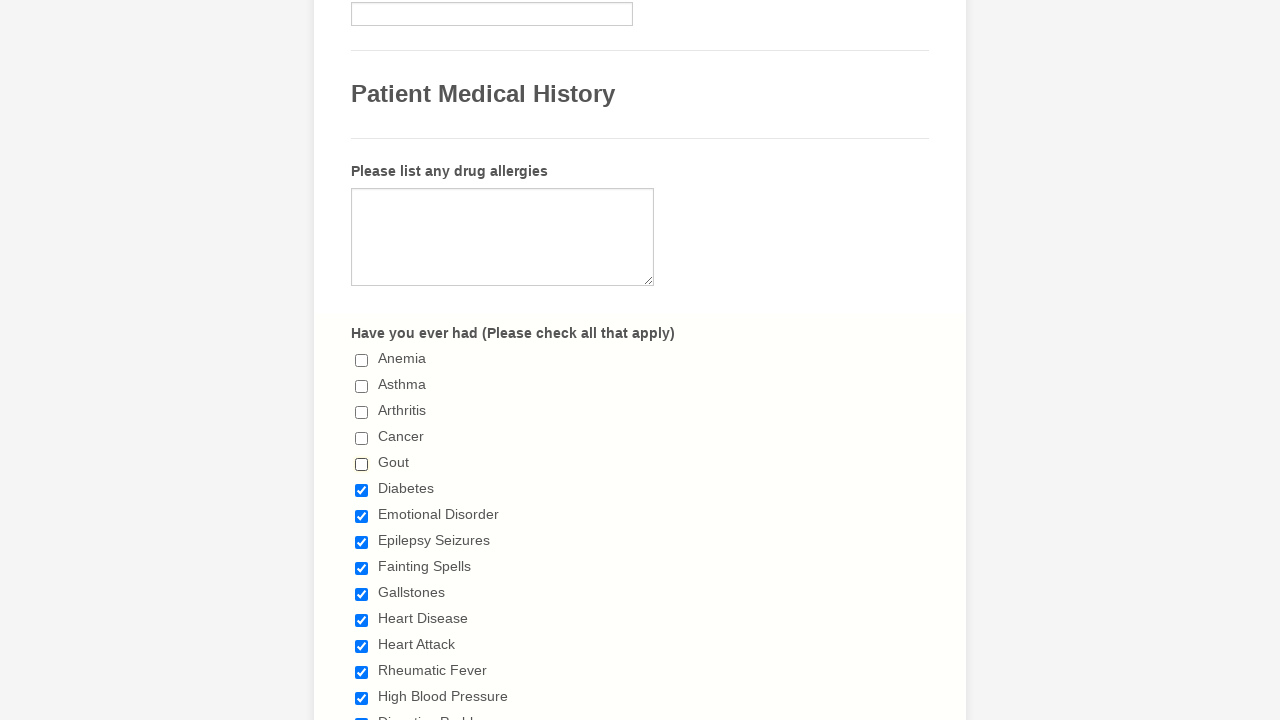

Clicked a checked checkbox to deselect it at (362, 490) on input.form-checkbox >> nth=5
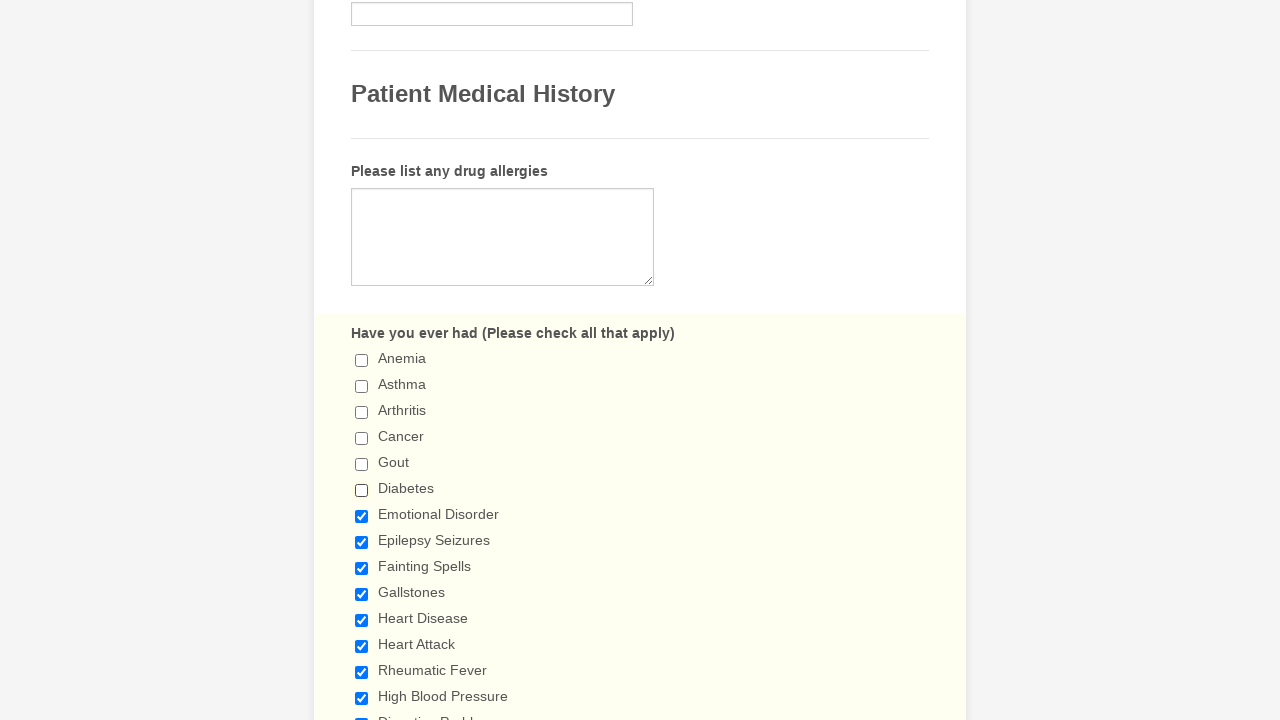

Clicked a checked checkbox to deselect it at (362, 516) on input.form-checkbox >> nth=6
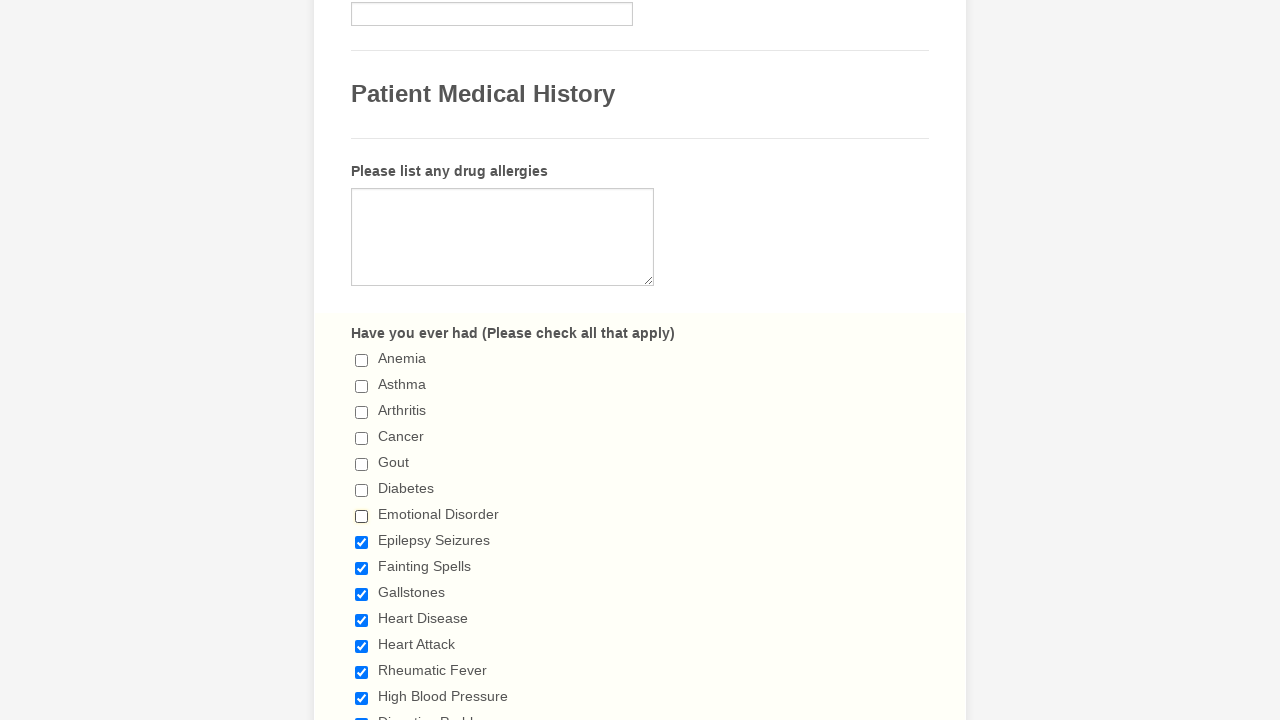

Clicked a checked checkbox to deselect it at (362, 542) on input.form-checkbox >> nth=7
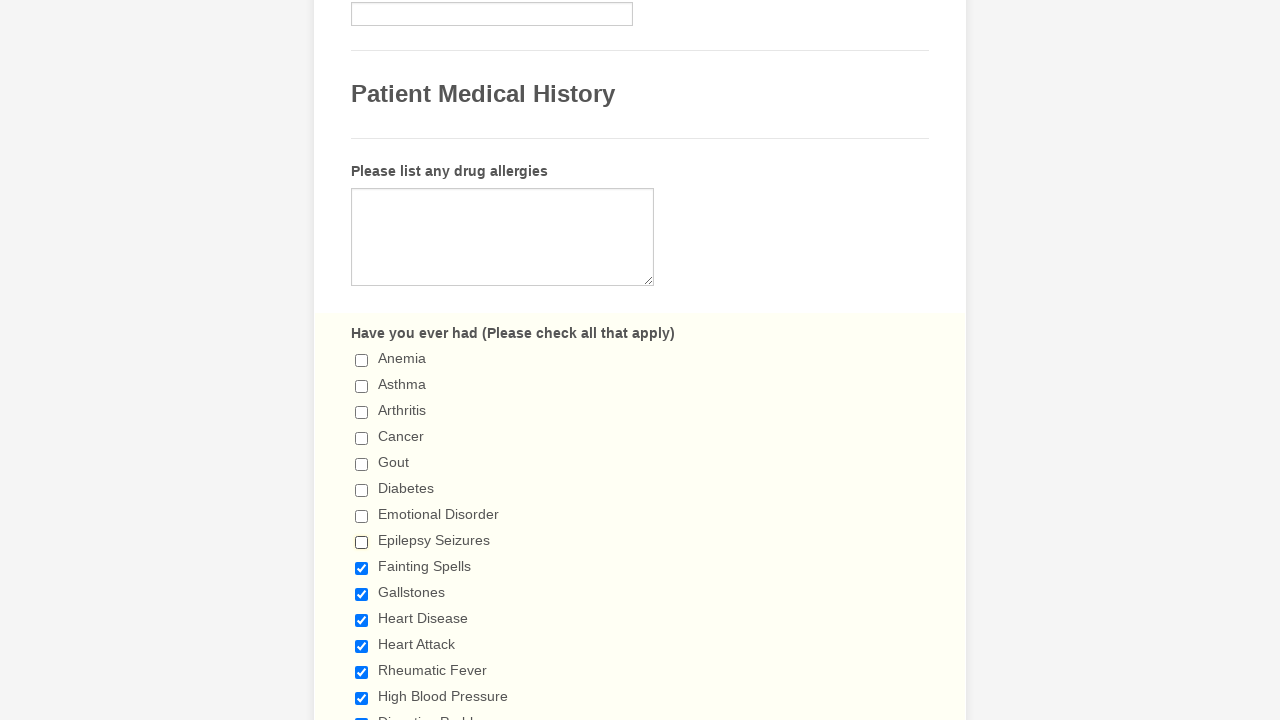

Clicked a checked checkbox to deselect it at (362, 568) on input.form-checkbox >> nth=8
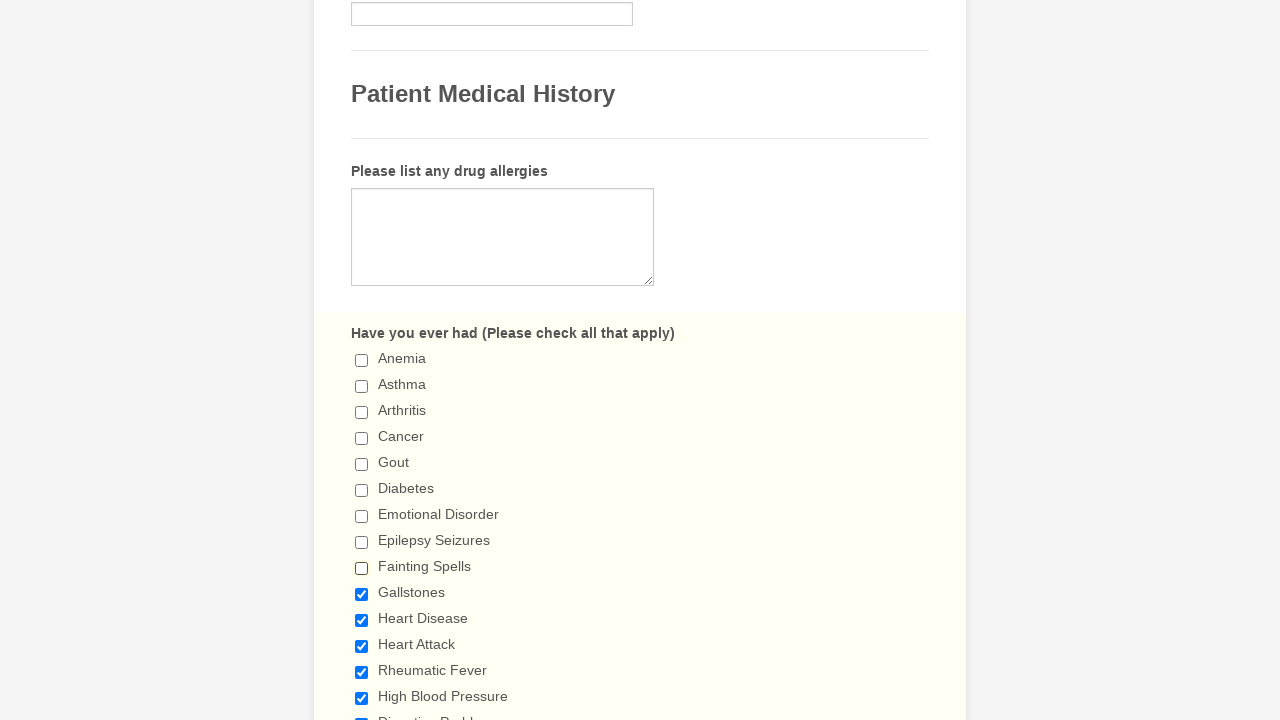

Clicked a checked checkbox to deselect it at (362, 594) on input.form-checkbox >> nth=9
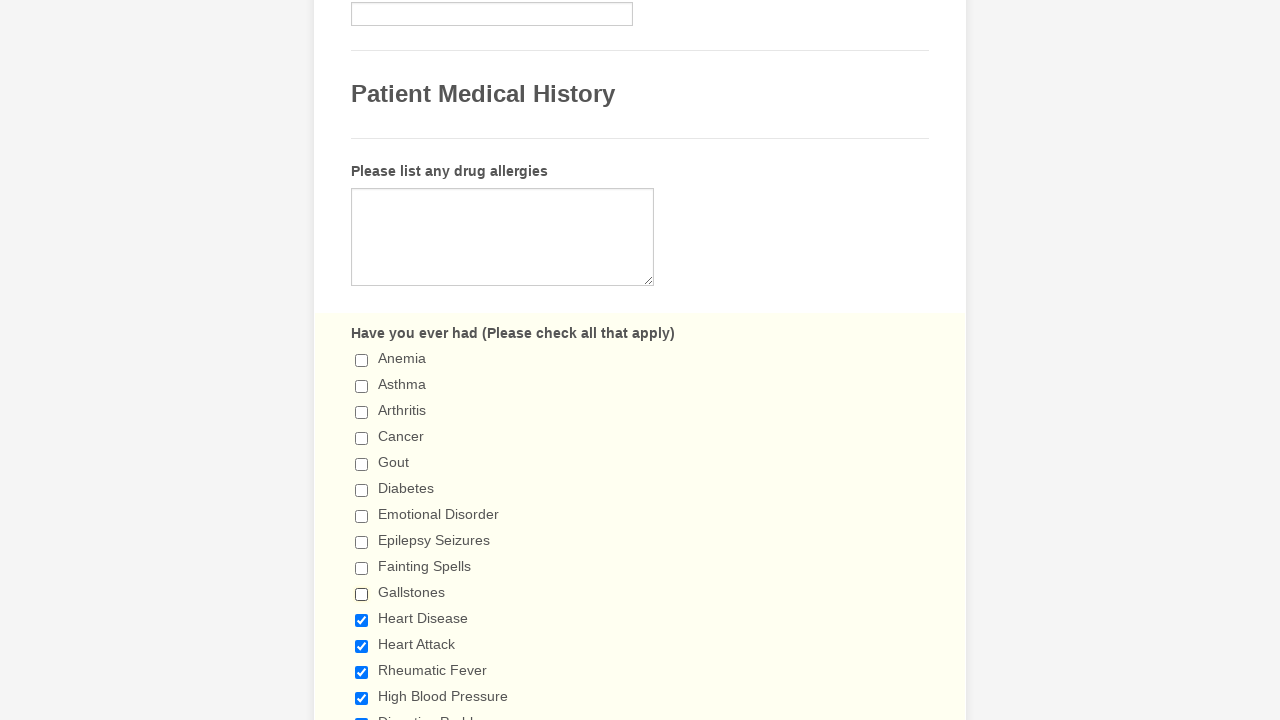

Clicked a checked checkbox to deselect it at (362, 620) on input.form-checkbox >> nth=10
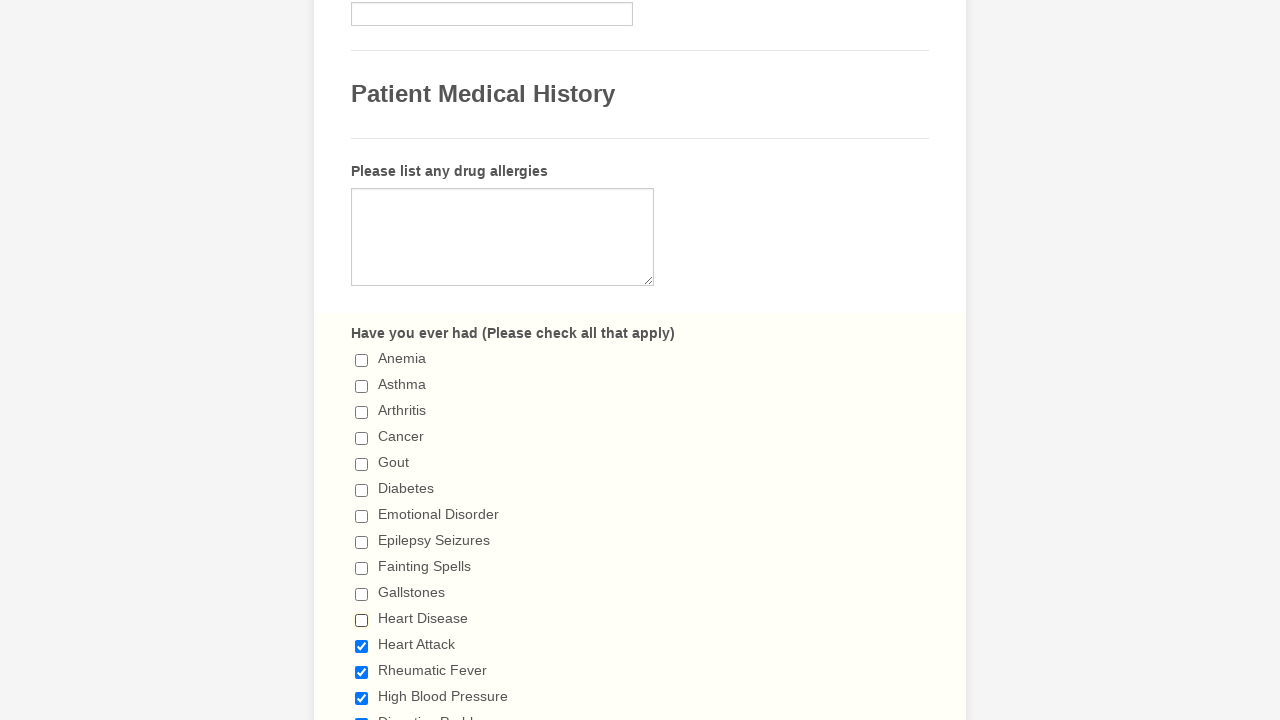

Clicked a checked checkbox to deselect it at (362, 646) on input.form-checkbox >> nth=11
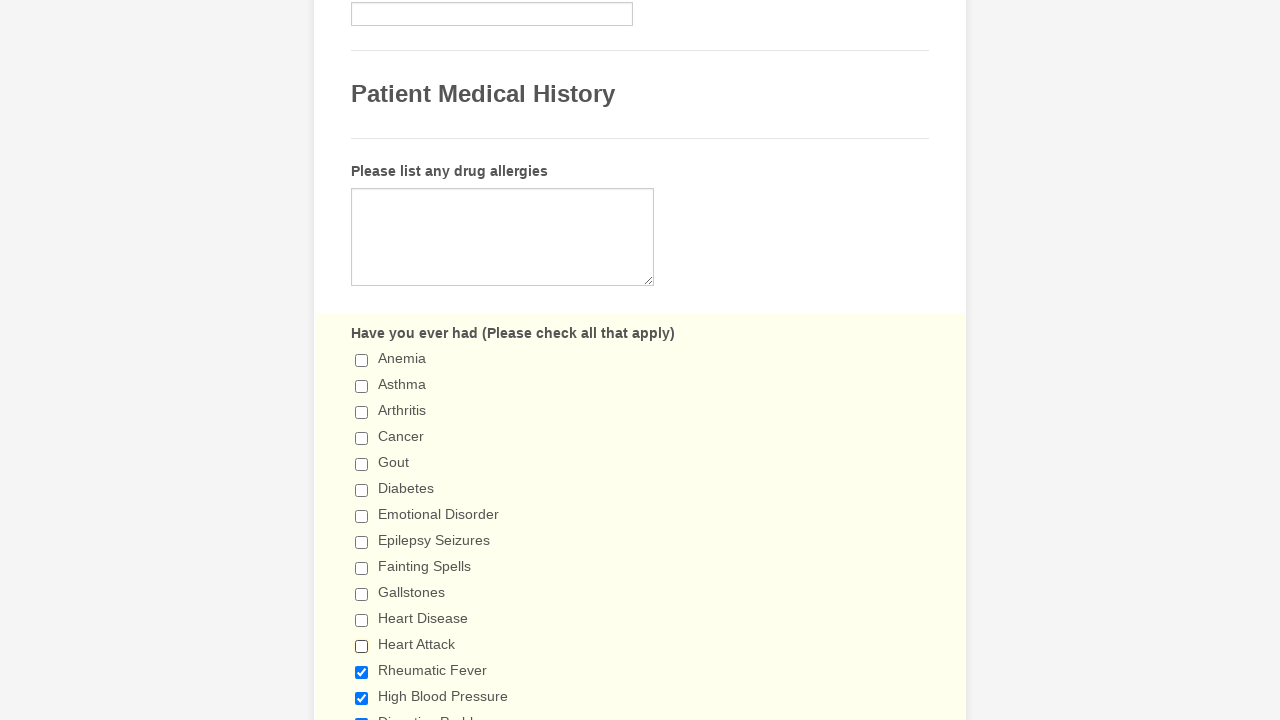

Clicked a checked checkbox to deselect it at (362, 672) on input.form-checkbox >> nth=12
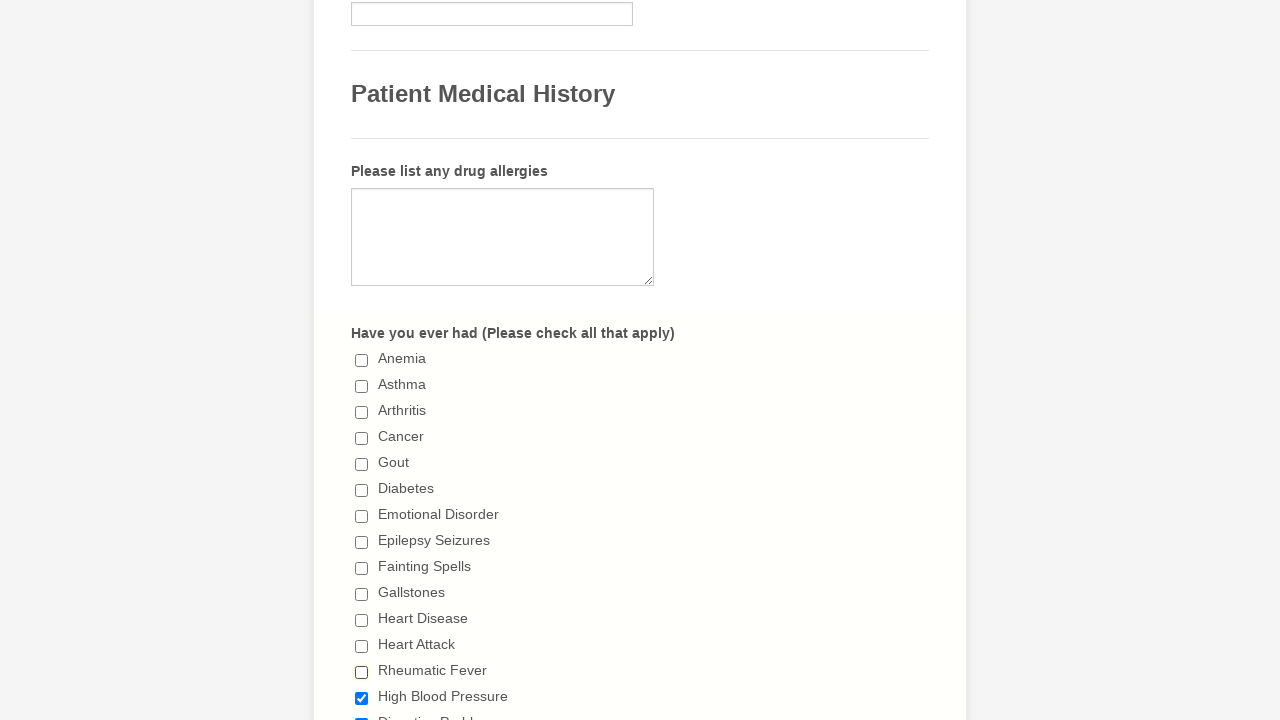

Clicked a checked checkbox to deselect it at (362, 698) on input.form-checkbox >> nth=13
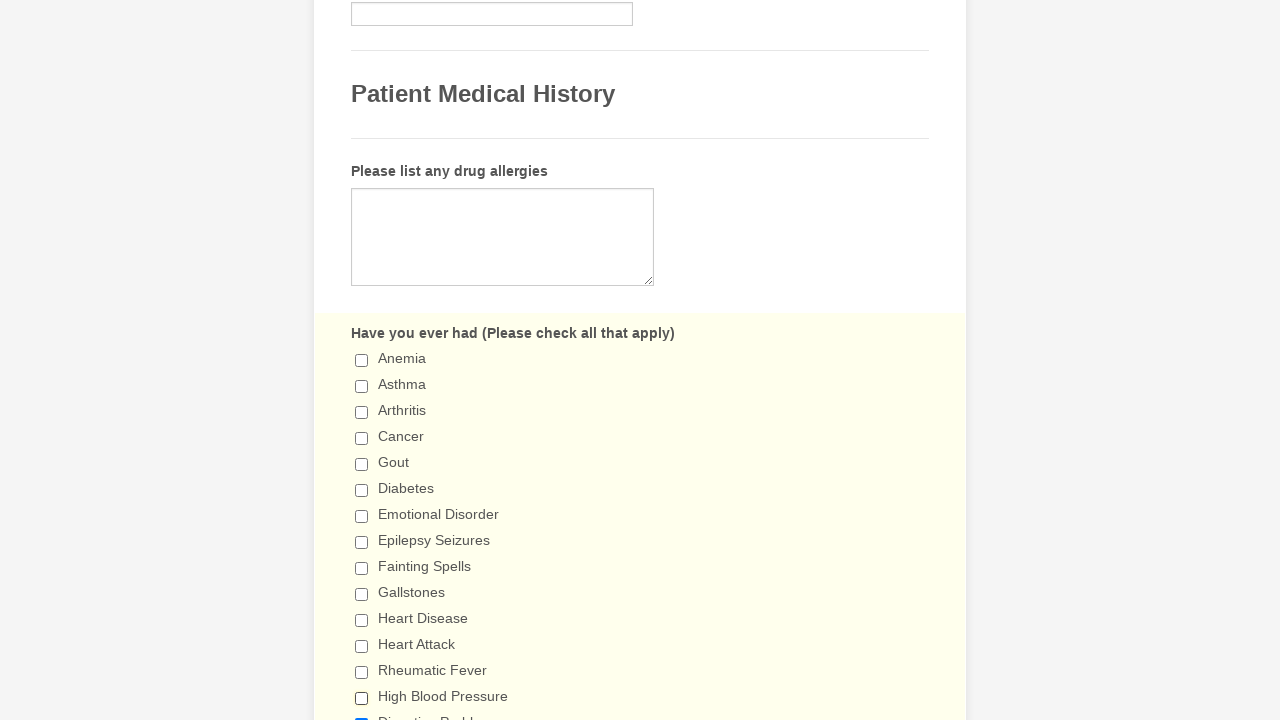

Clicked a checked checkbox to deselect it at (362, 714) on input.form-checkbox >> nth=14
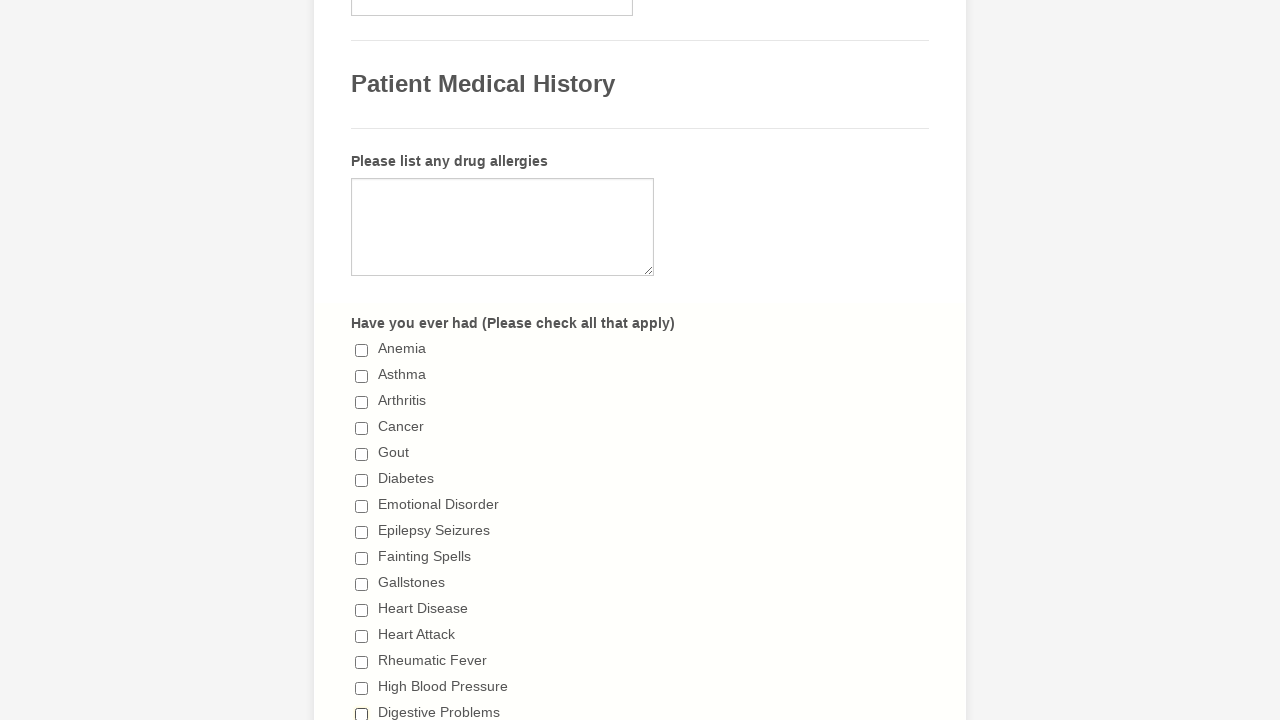

Clicked a checked checkbox to deselect it at (362, 360) on input.form-checkbox >> nth=15
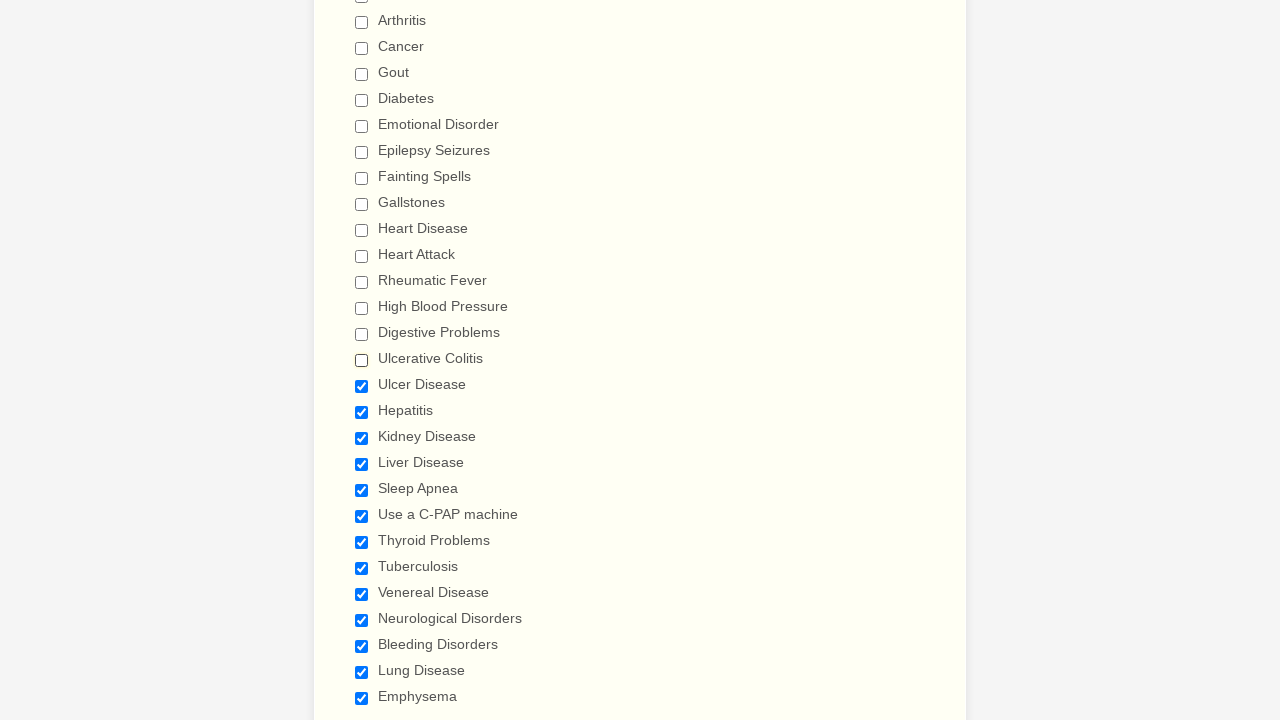

Clicked a checked checkbox to deselect it at (362, 386) on input.form-checkbox >> nth=16
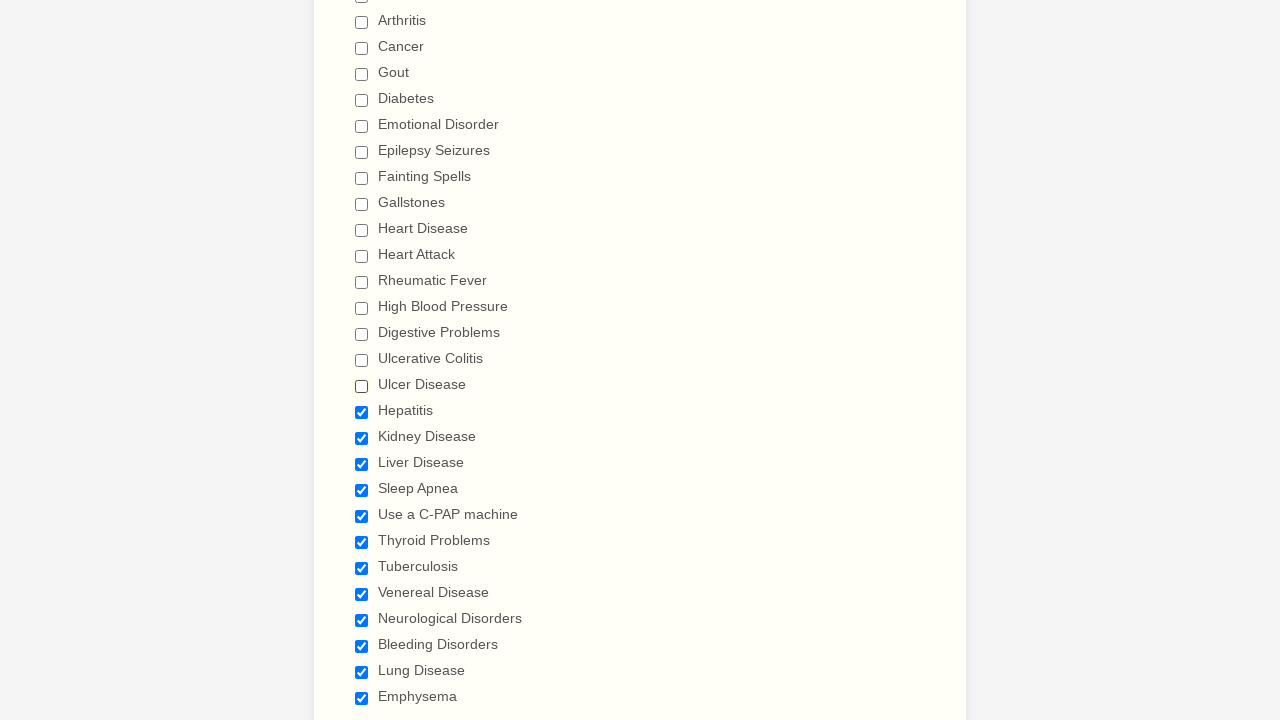

Clicked a checked checkbox to deselect it at (362, 412) on input.form-checkbox >> nth=17
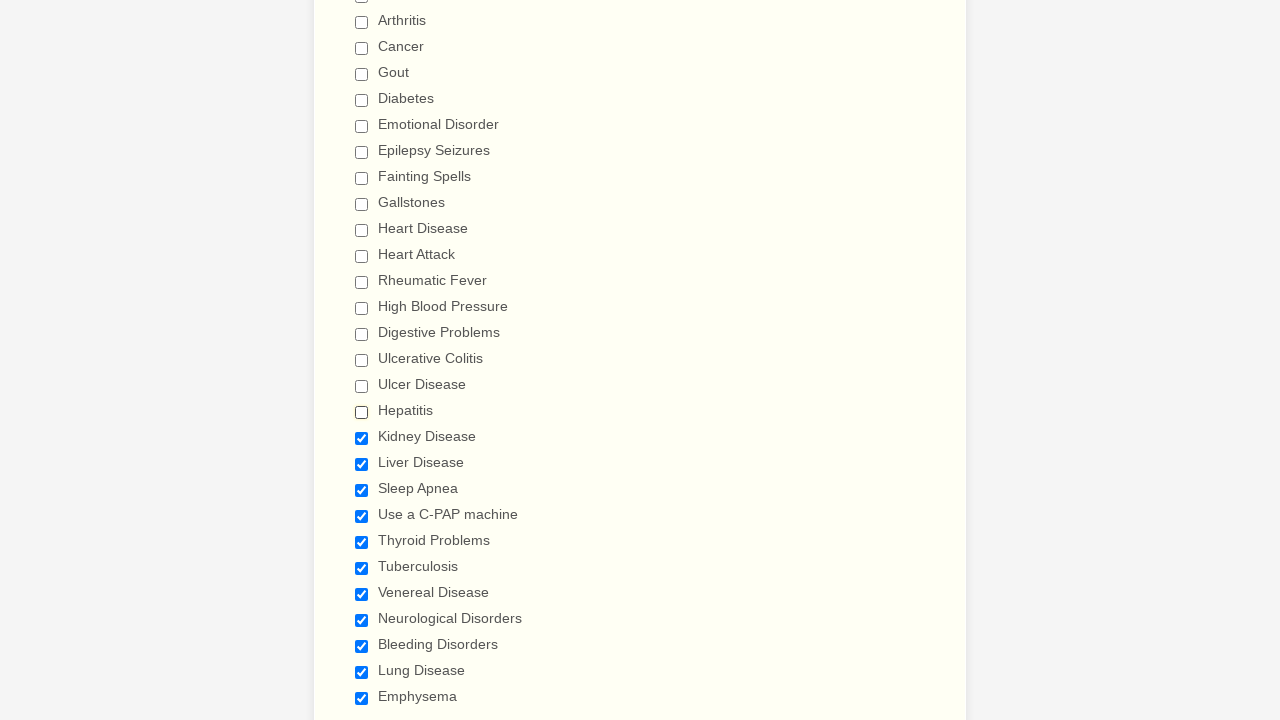

Clicked a checked checkbox to deselect it at (362, 438) on input.form-checkbox >> nth=18
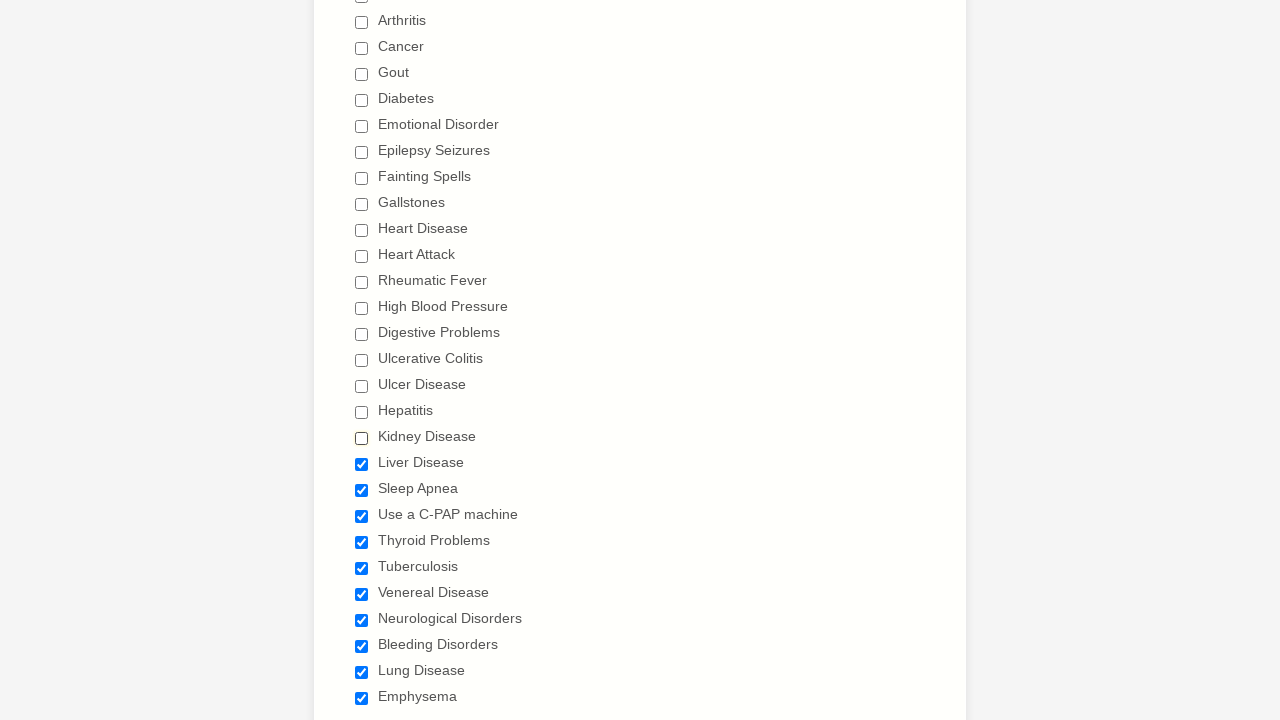

Clicked a checked checkbox to deselect it at (362, 464) on input.form-checkbox >> nth=19
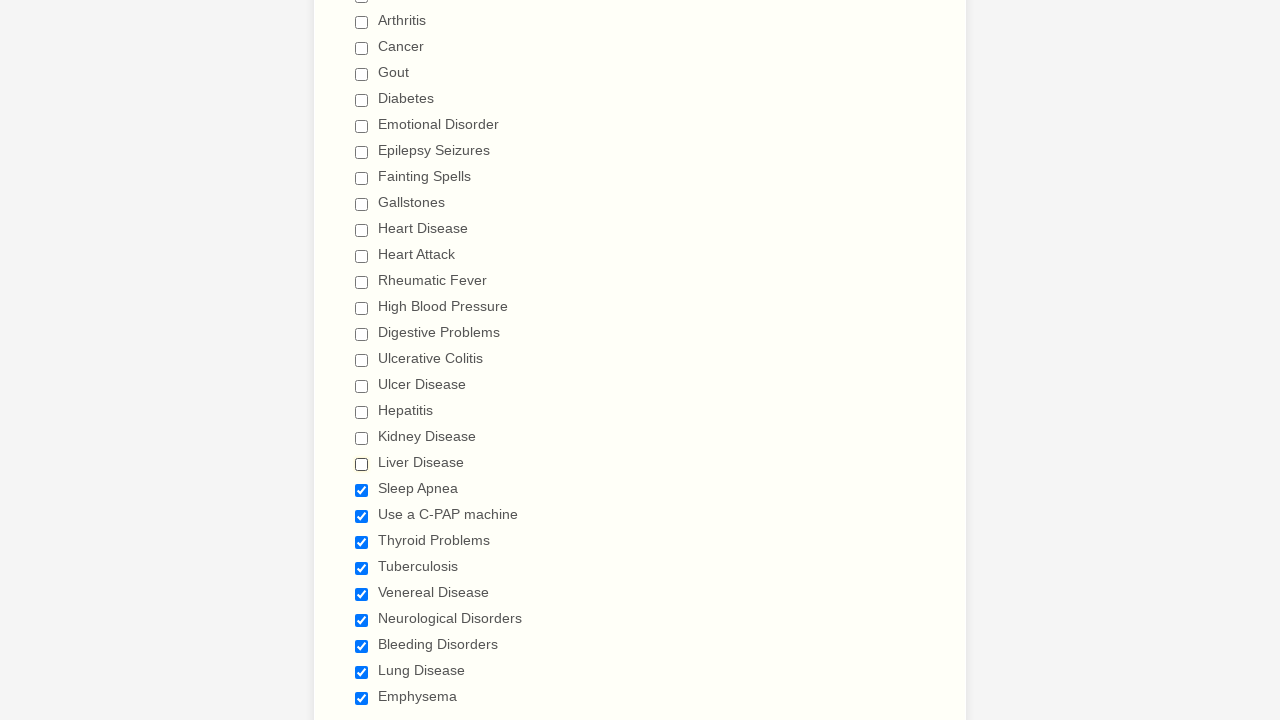

Clicked a checked checkbox to deselect it at (362, 490) on input.form-checkbox >> nth=20
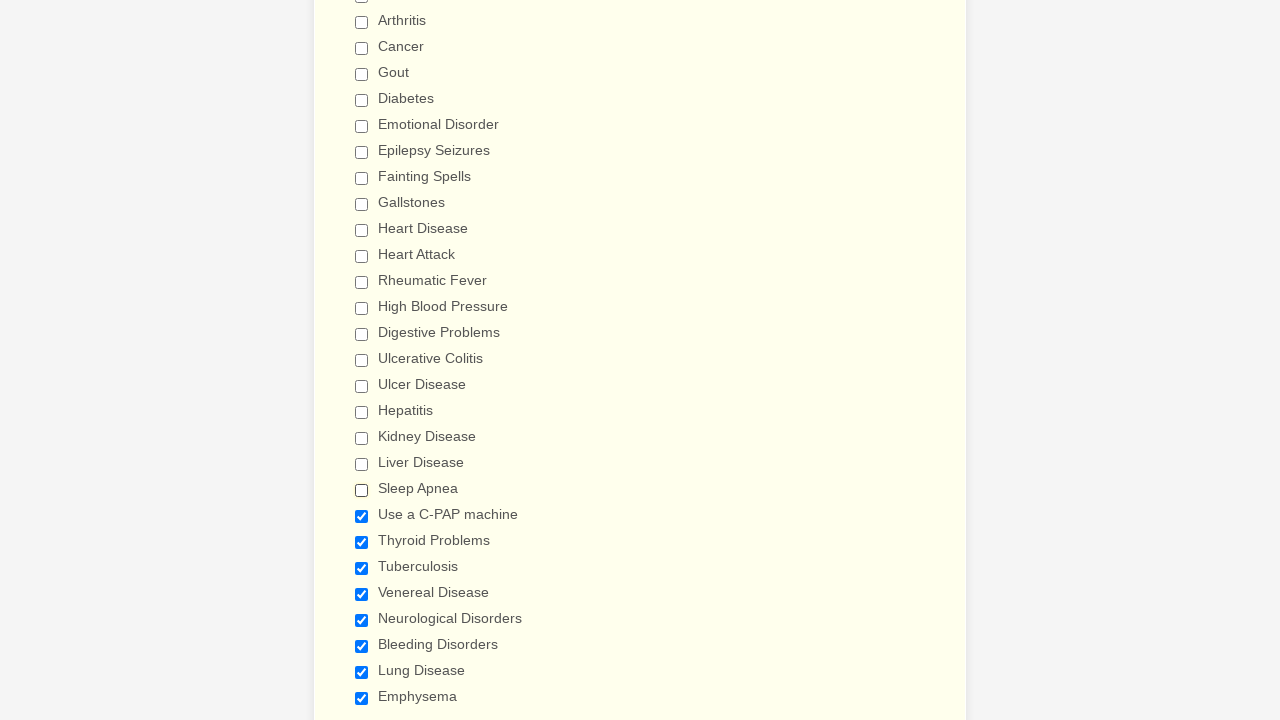

Clicked a checked checkbox to deselect it at (362, 516) on input.form-checkbox >> nth=21
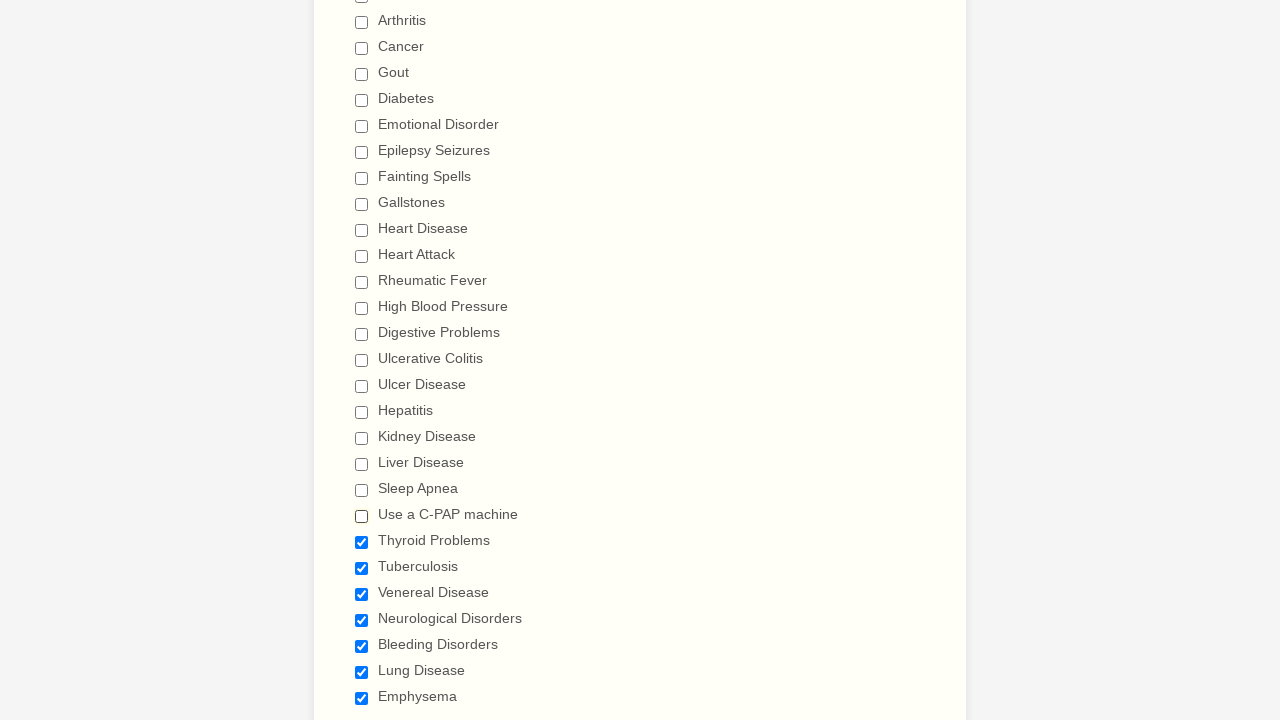

Clicked a checked checkbox to deselect it at (362, 542) on input.form-checkbox >> nth=22
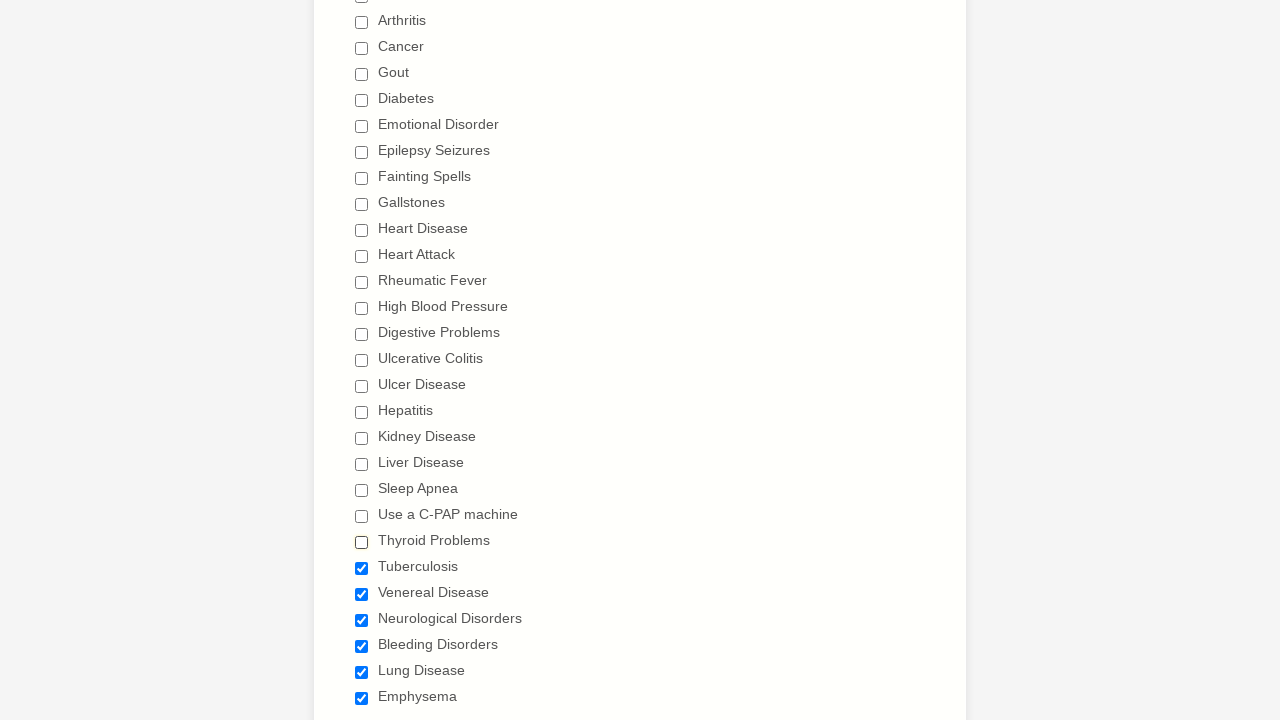

Clicked a checked checkbox to deselect it at (362, 568) on input.form-checkbox >> nth=23
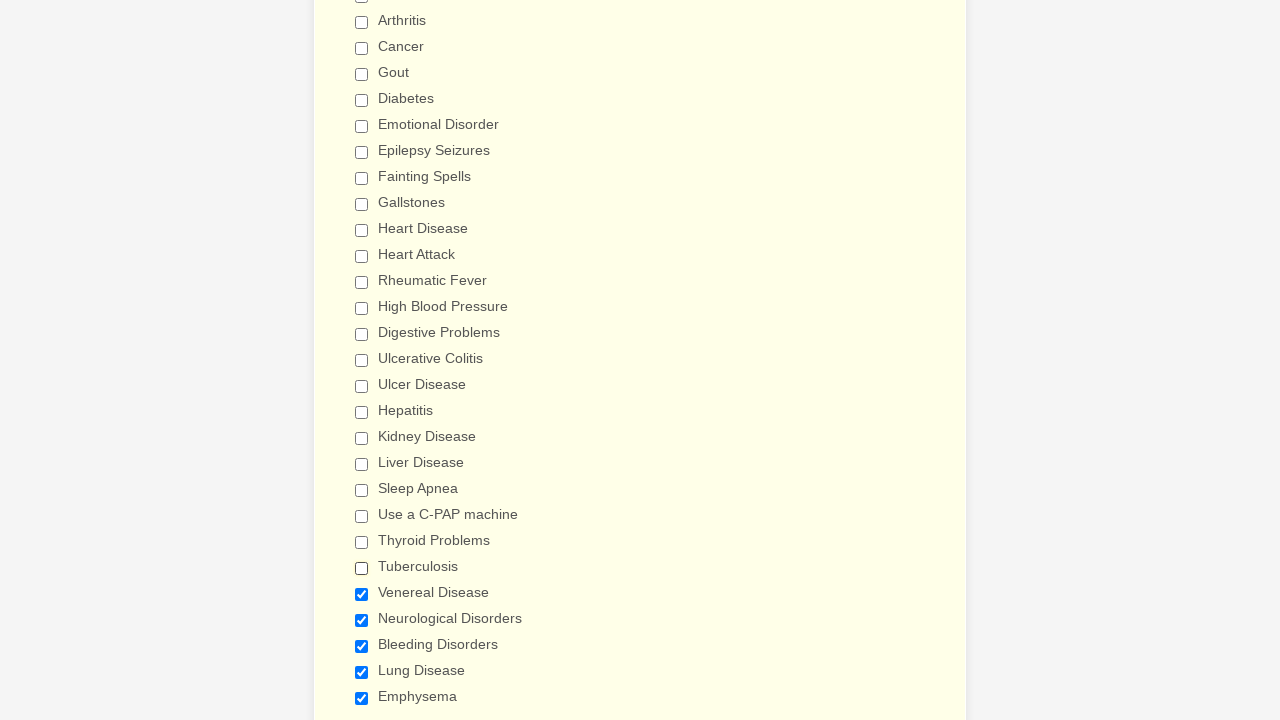

Clicked a checked checkbox to deselect it at (362, 594) on input.form-checkbox >> nth=24
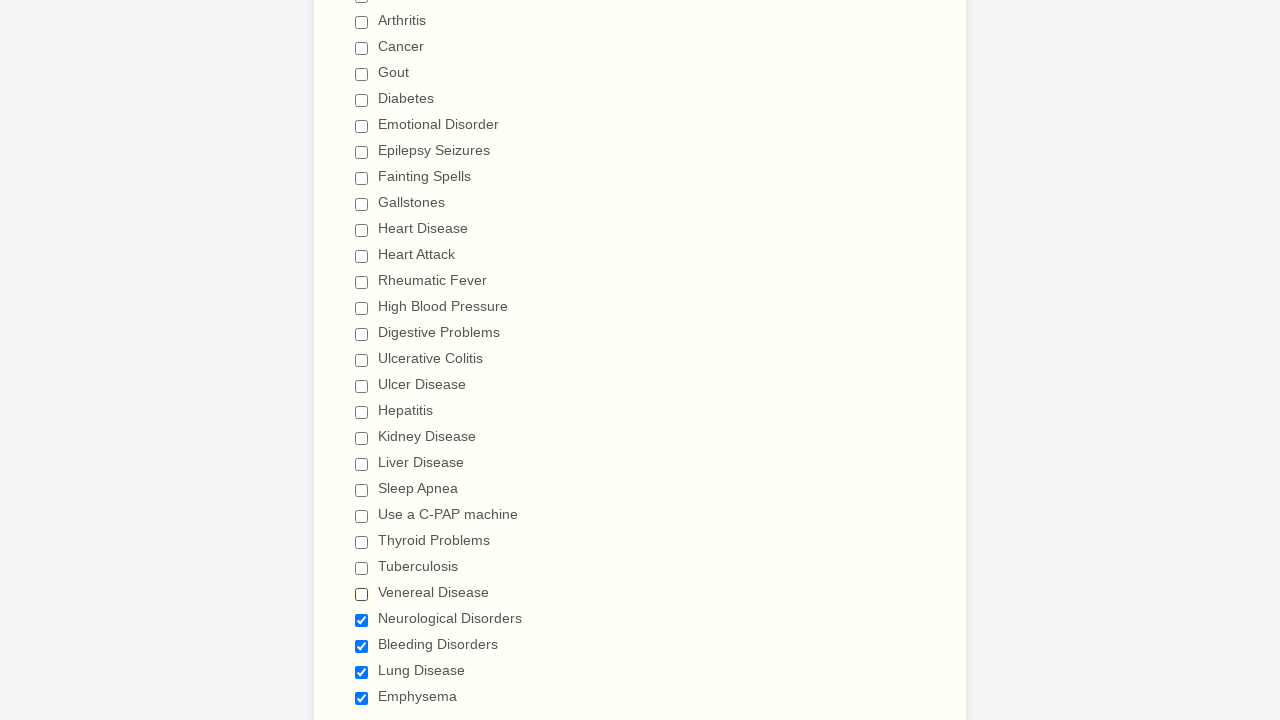

Clicked a checked checkbox to deselect it at (362, 620) on input.form-checkbox >> nth=25
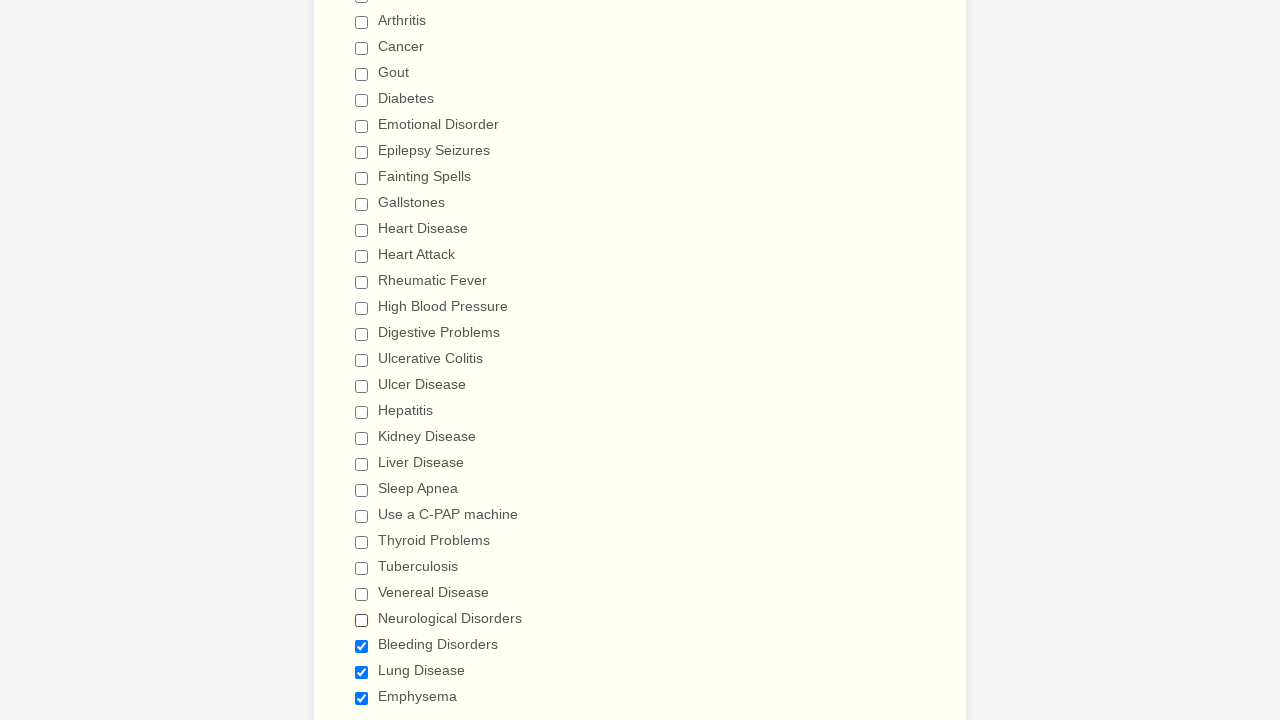

Clicked a checked checkbox to deselect it at (362, 646) on input.form-checkbox >> nth=26
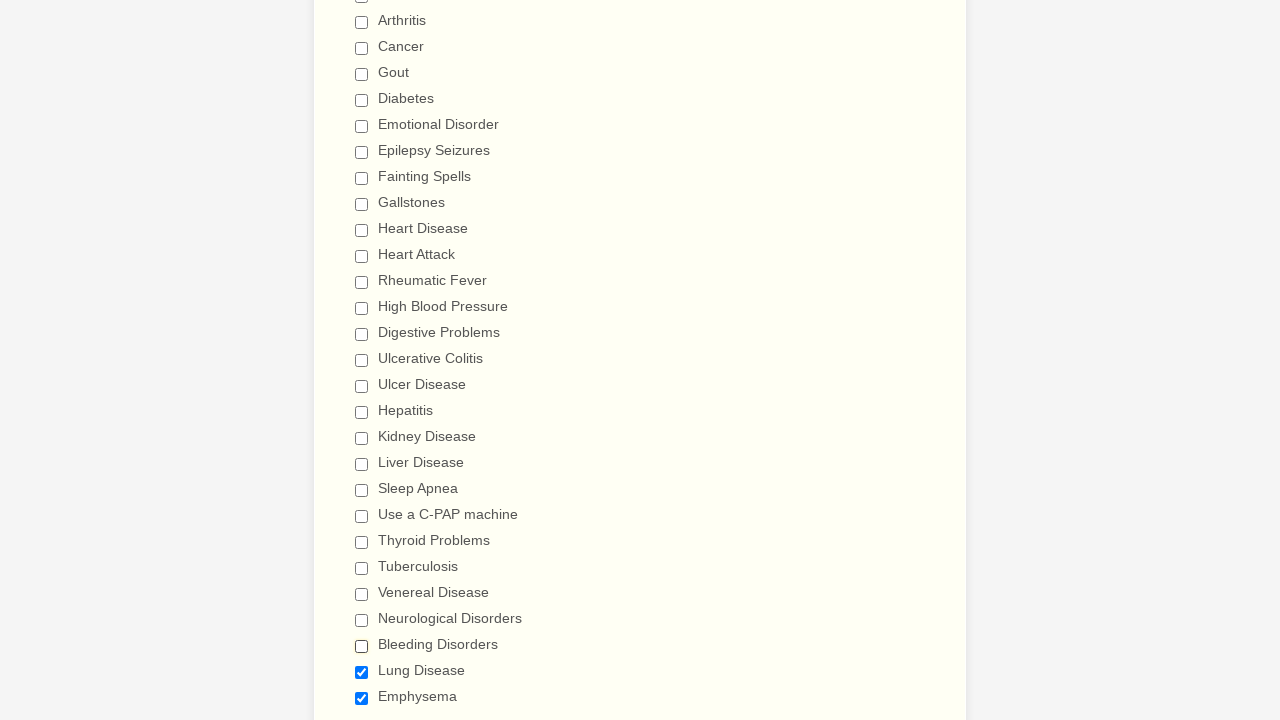

Clicked a checked checkbox to deselect it at (362, 672) on input.form-checkbox >> nth=27
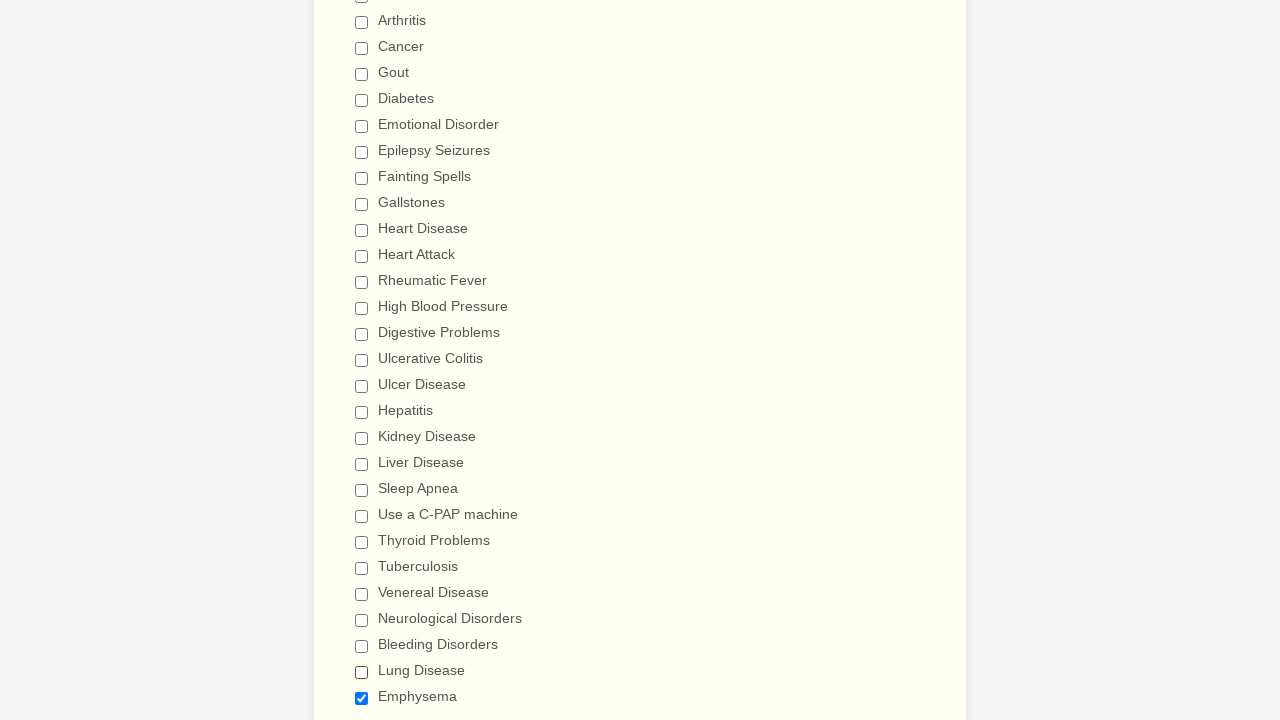

Clicked a checked checkbox to deselect it at (362, 698) on input.form-checkbox >> nth=28
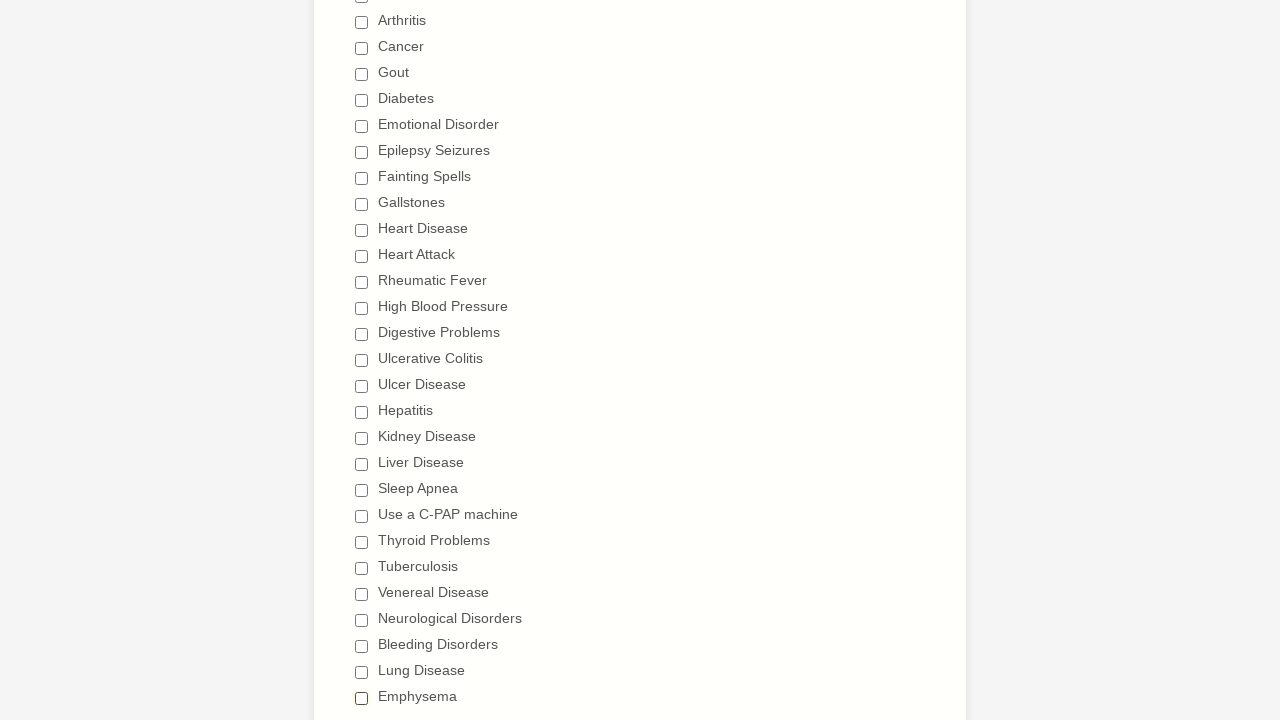

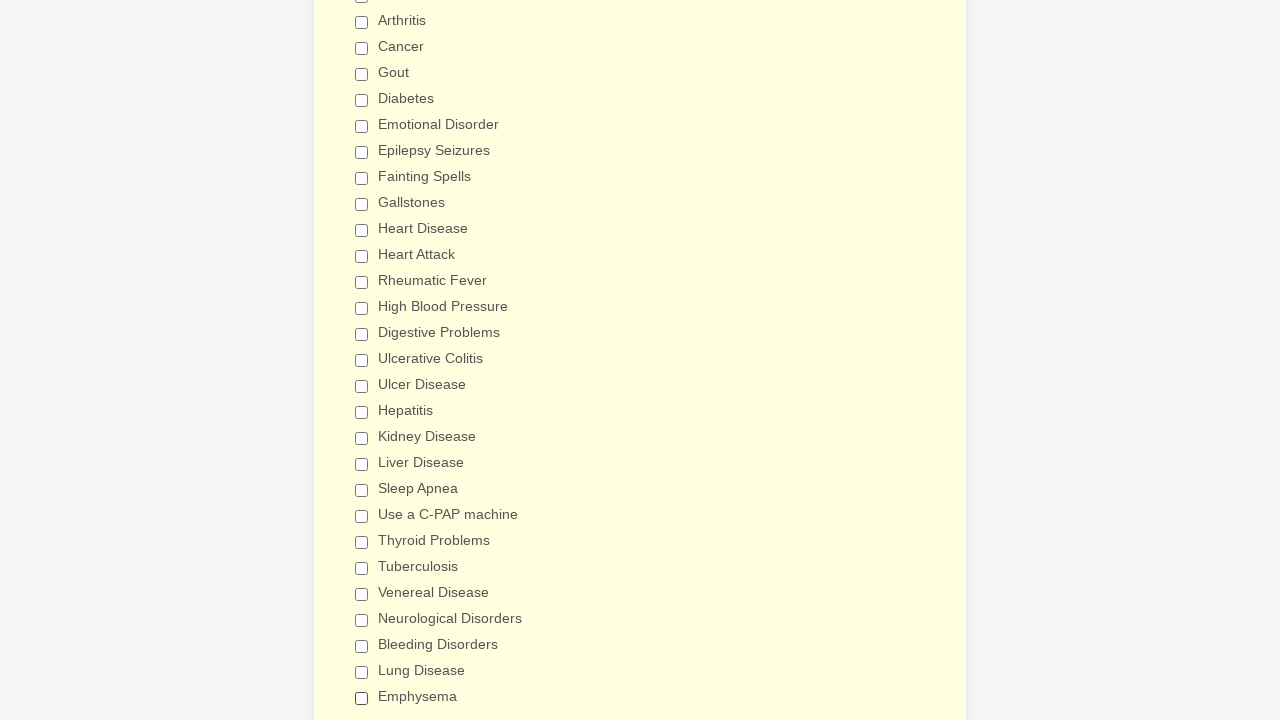